Tests date picker functionality by opening the calendar widget and navigating to select a future date (August 10, 2027) using the jQuery UI datepicker component.

Starting URL: https://jqueryui.com/datepicker/

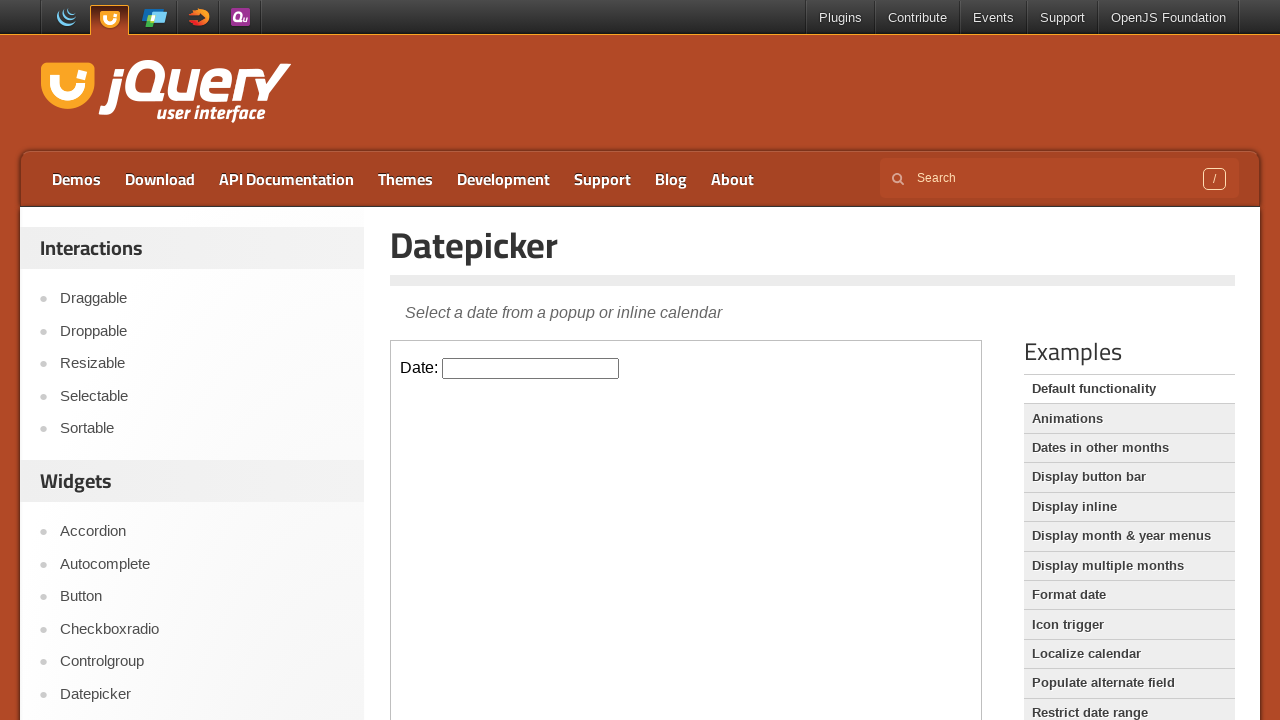

Located the iframe containing the datepicker
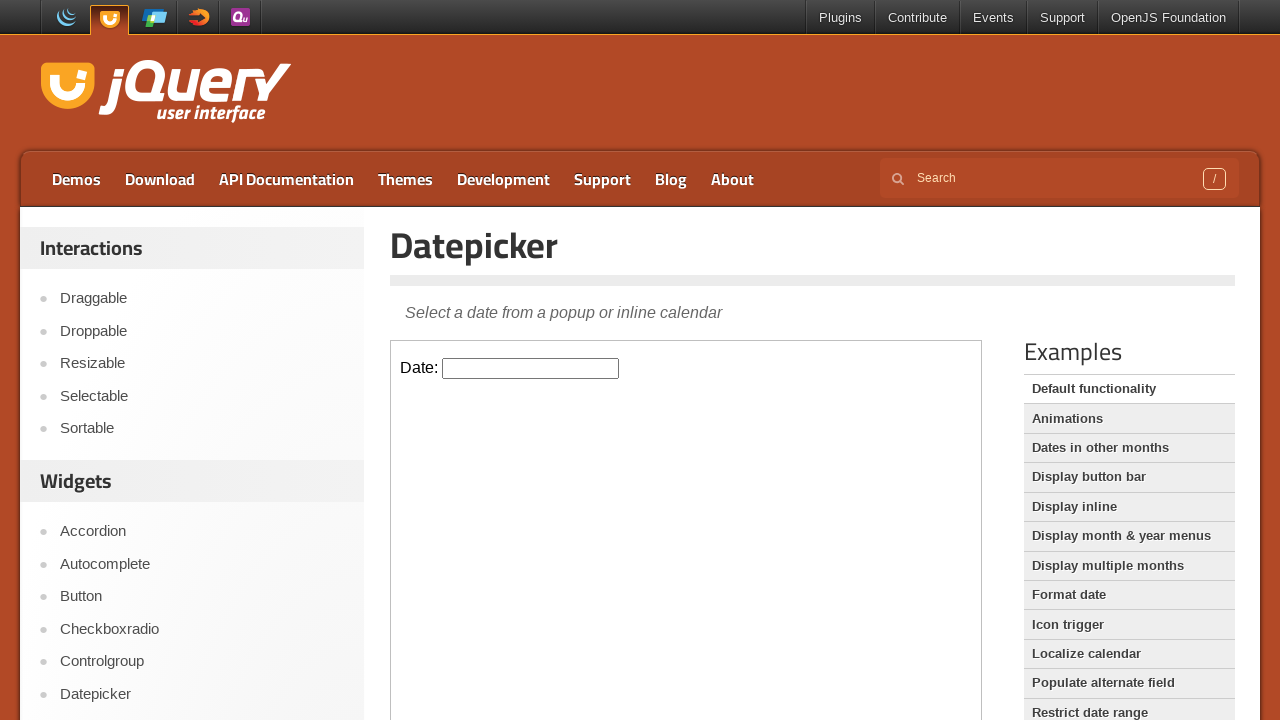

Clicked on the datepicker input to open the calendar widget at (531, 368) on iframe >> nth=0 >> internal:control=enter-frame >> input#datepicker
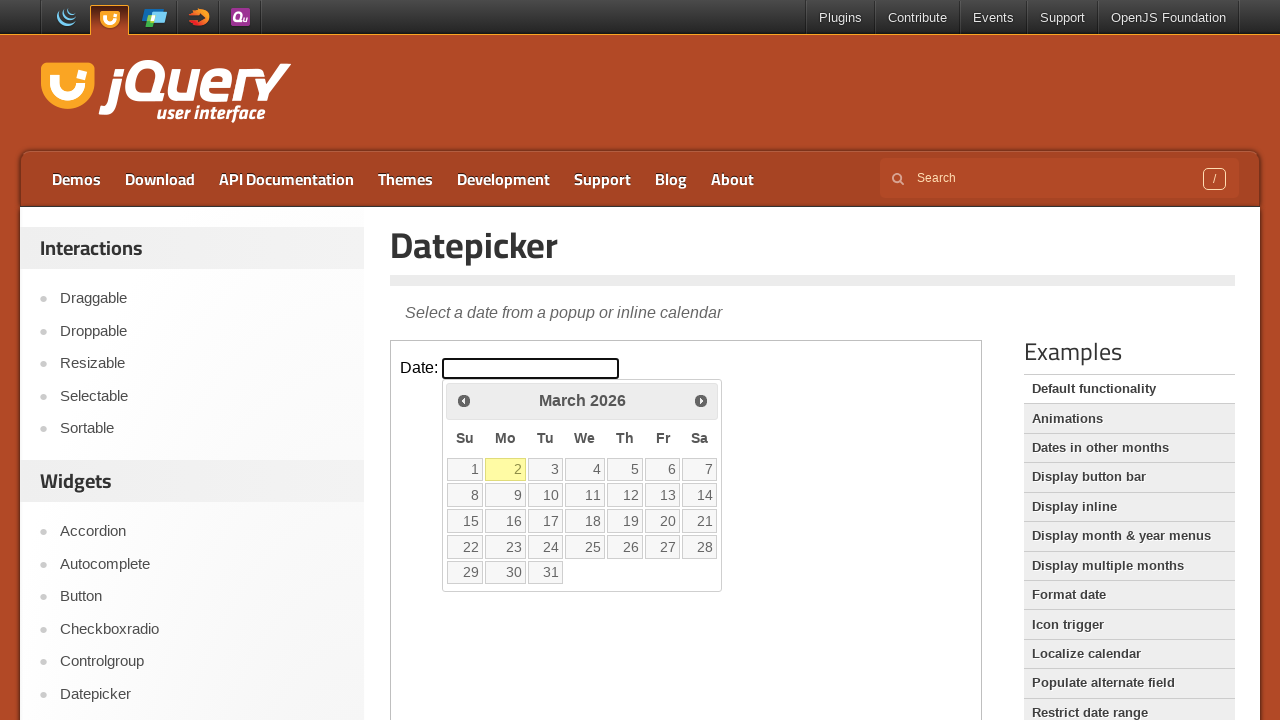

Retrieved current calendar date: March 2026
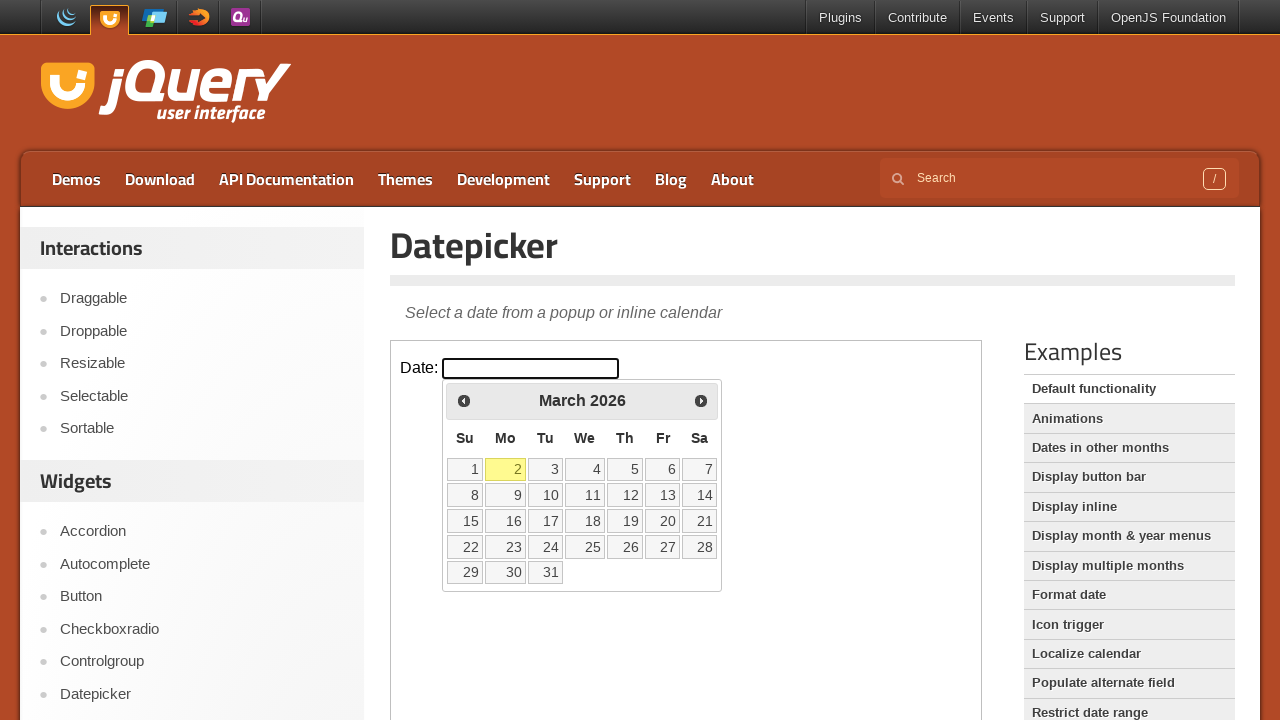

Clicked next button to advance calendar at (701, 400) on iframe >> nth=0 >> internal:control=enter-frame >> span.ui-icon-circle-triangle-
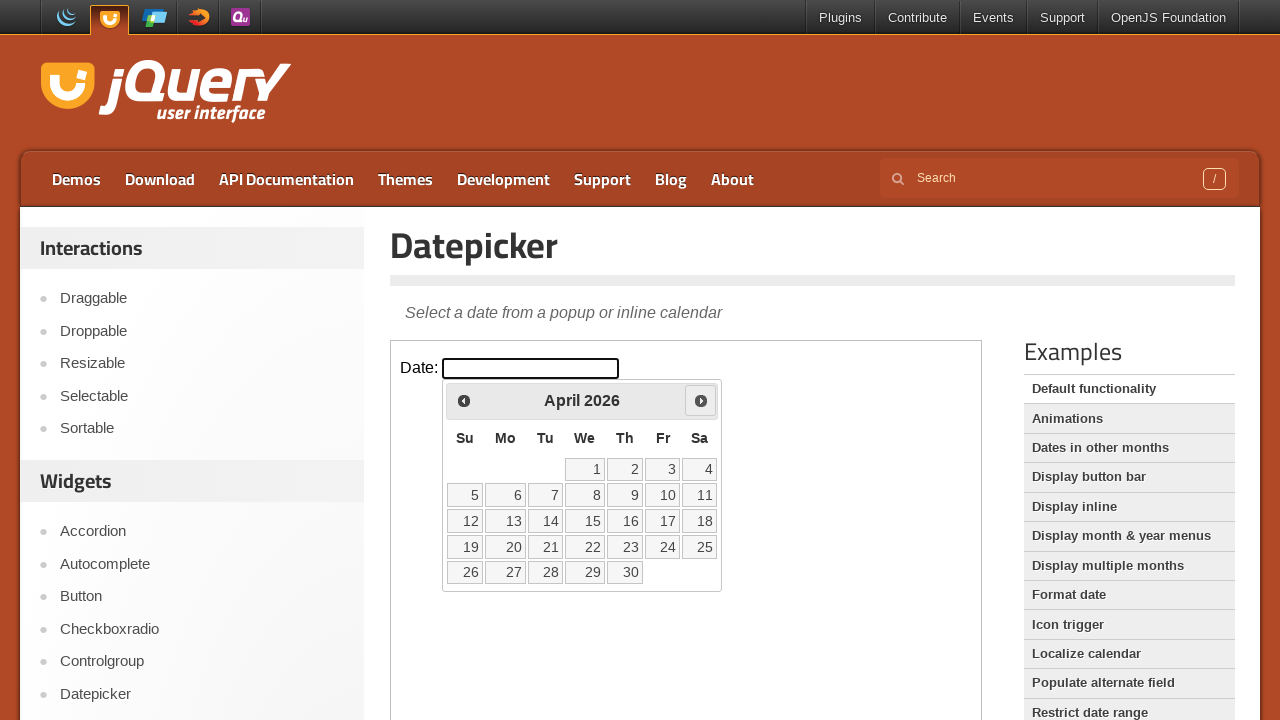

Waited for calendar animation to complete
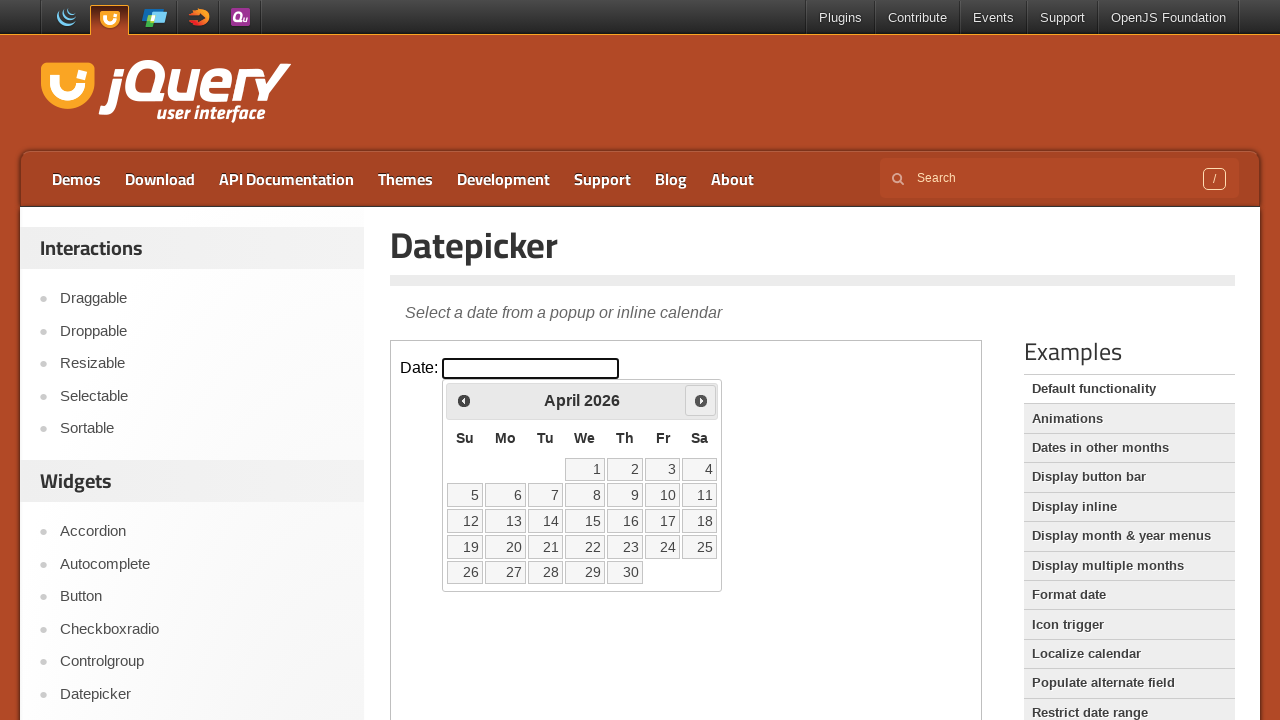

Retrieved current calendar date: April 2026
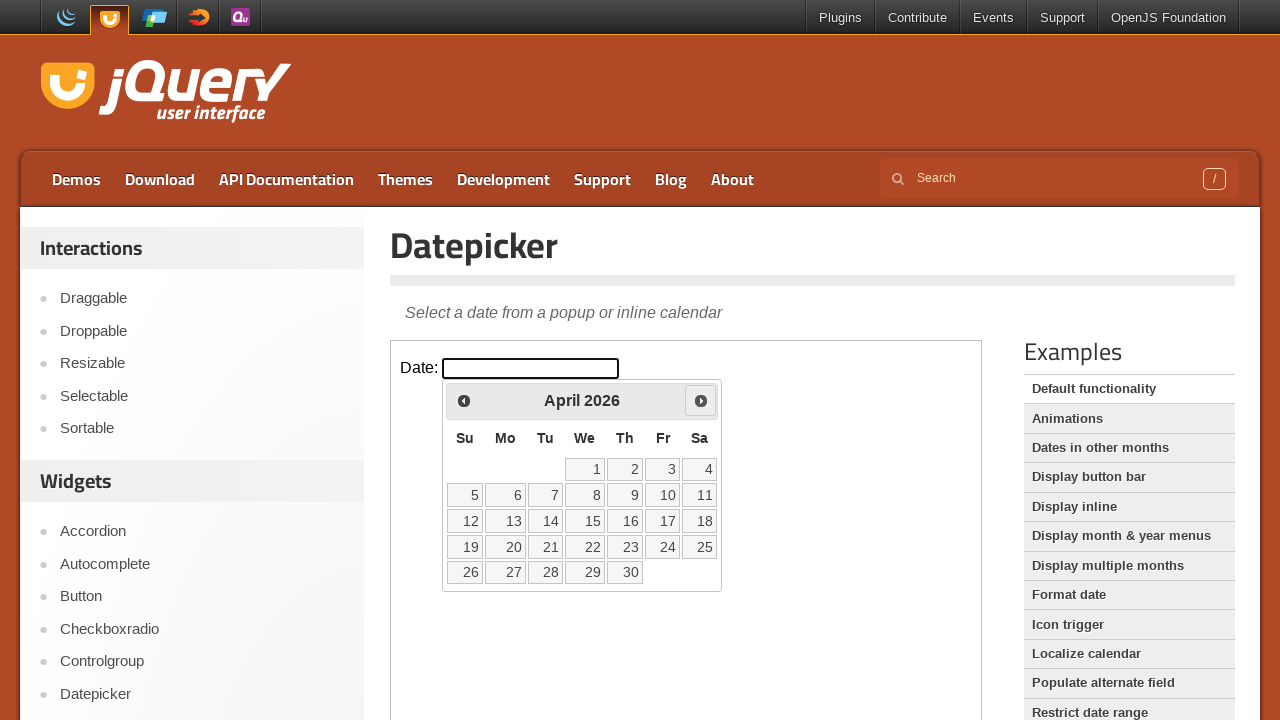

Clicked next button to advance calendar at (701, 400) on iframe >> nth=0 >> internal:control=enter-frame >> span.ui-icon-circle-triangle-
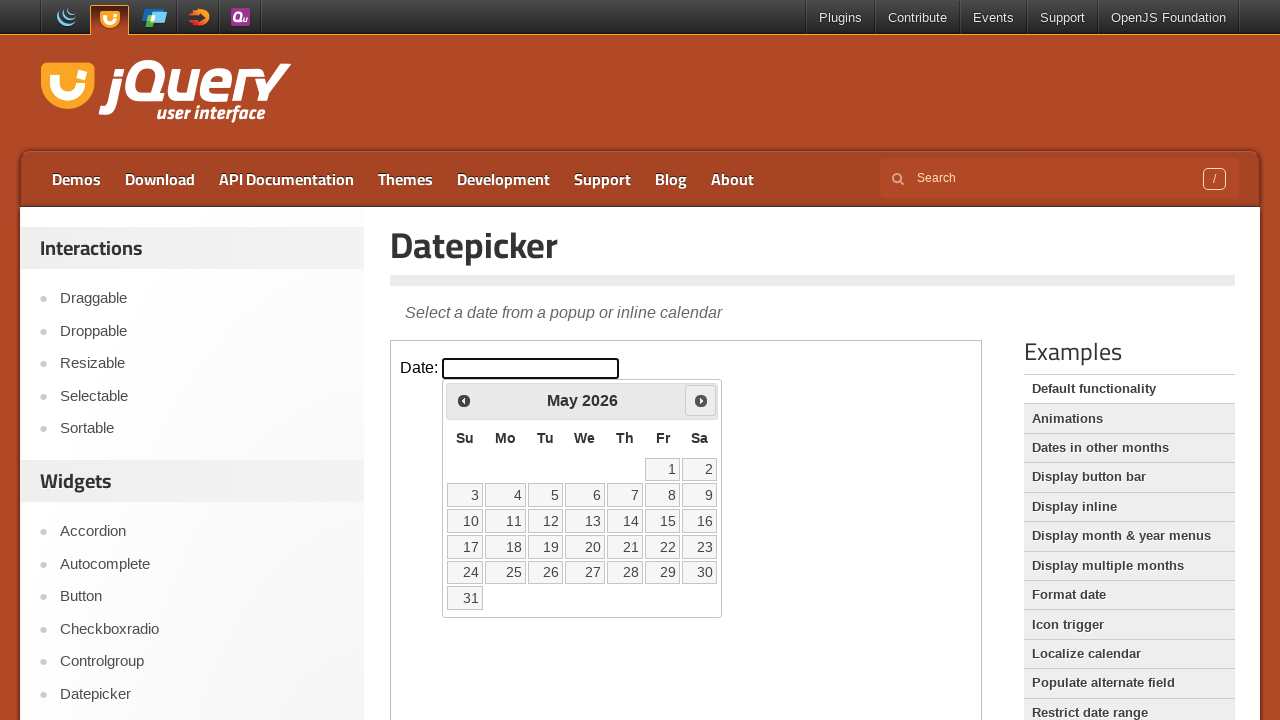

Waited for calendar animation to complete
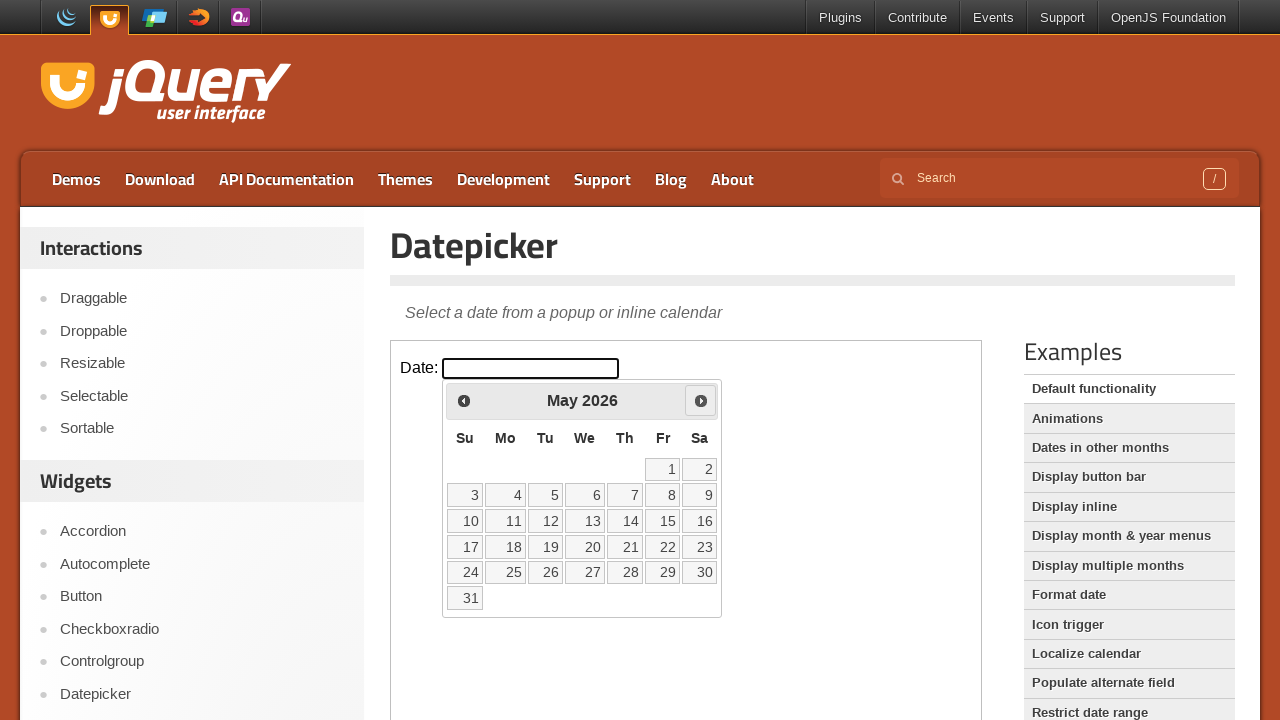

Retrieved current calendar date: May 2026
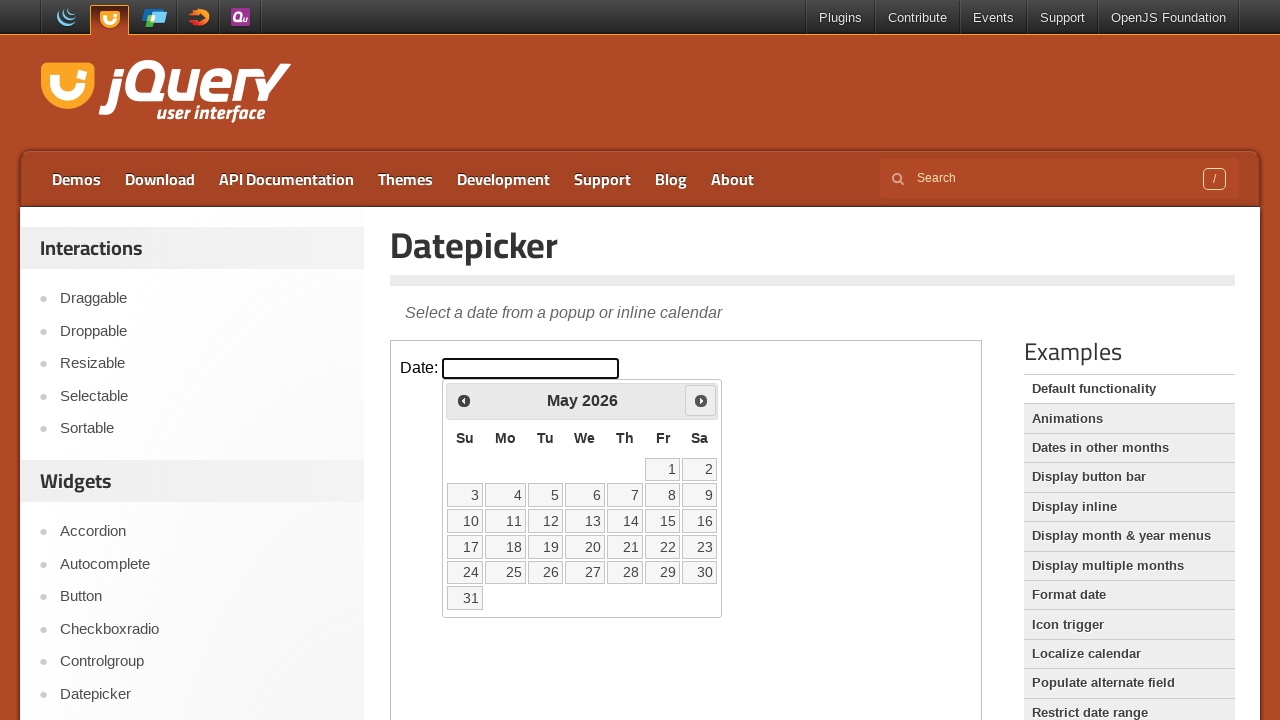

Clicked next button to advance calendar at (701, 400) on iframe >> nth=0 >> internal:control=enter-frame >> span.ui-icon-circle-triangle-
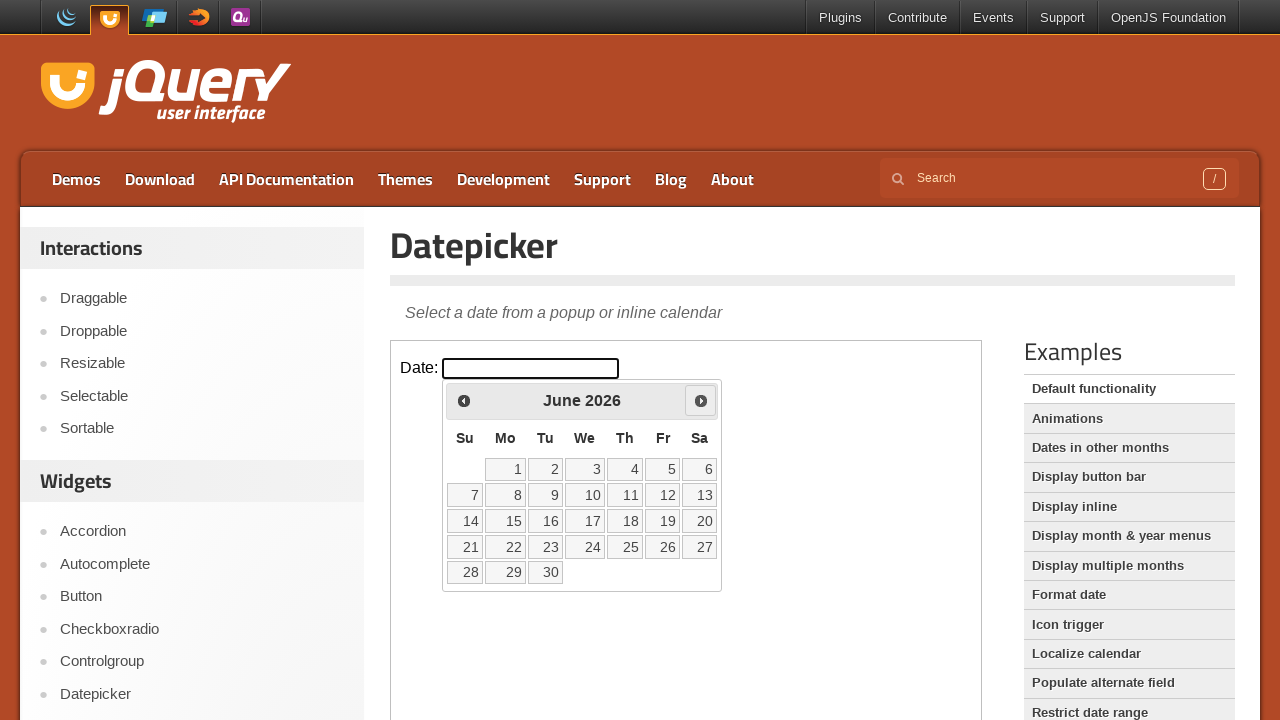

Waited for calendar animation to complete
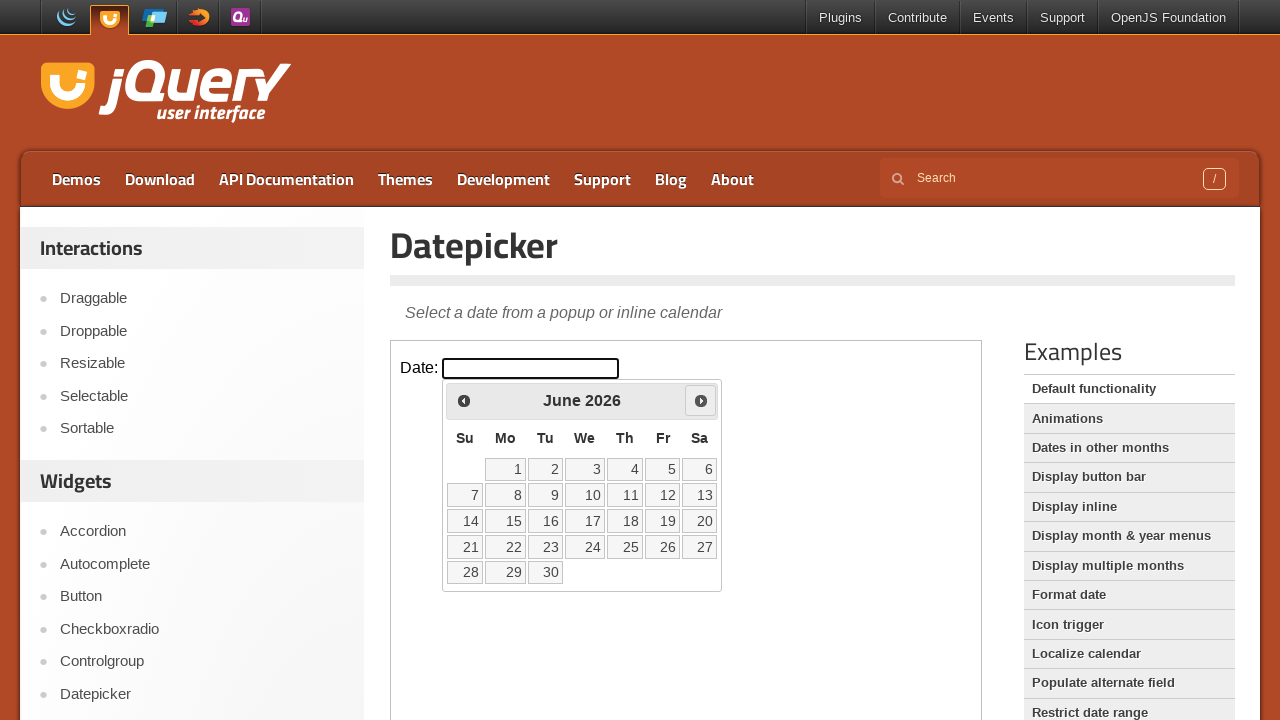

Retrieved current calendar date: June 2026
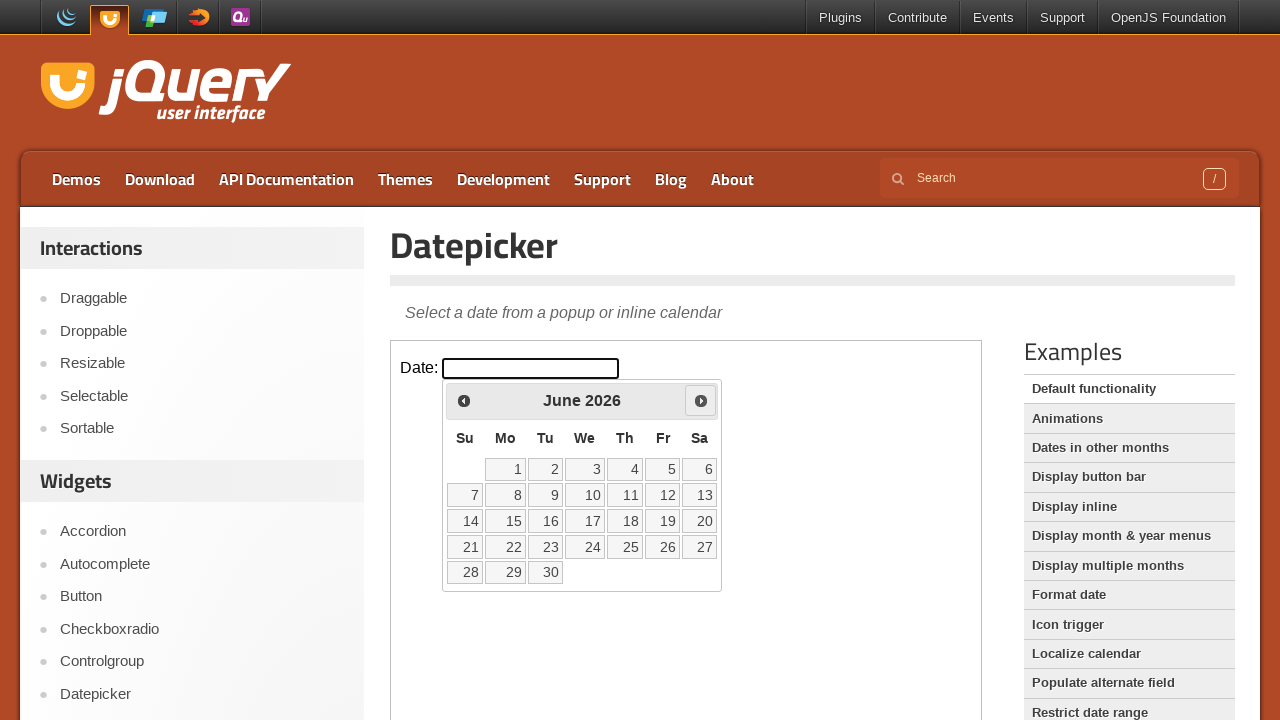

Clicked next button to advance calendar at (701, 400) on iframe >> nth=0 >> internal:control=enter-frame >> span.ui-icon-circle-triangle-
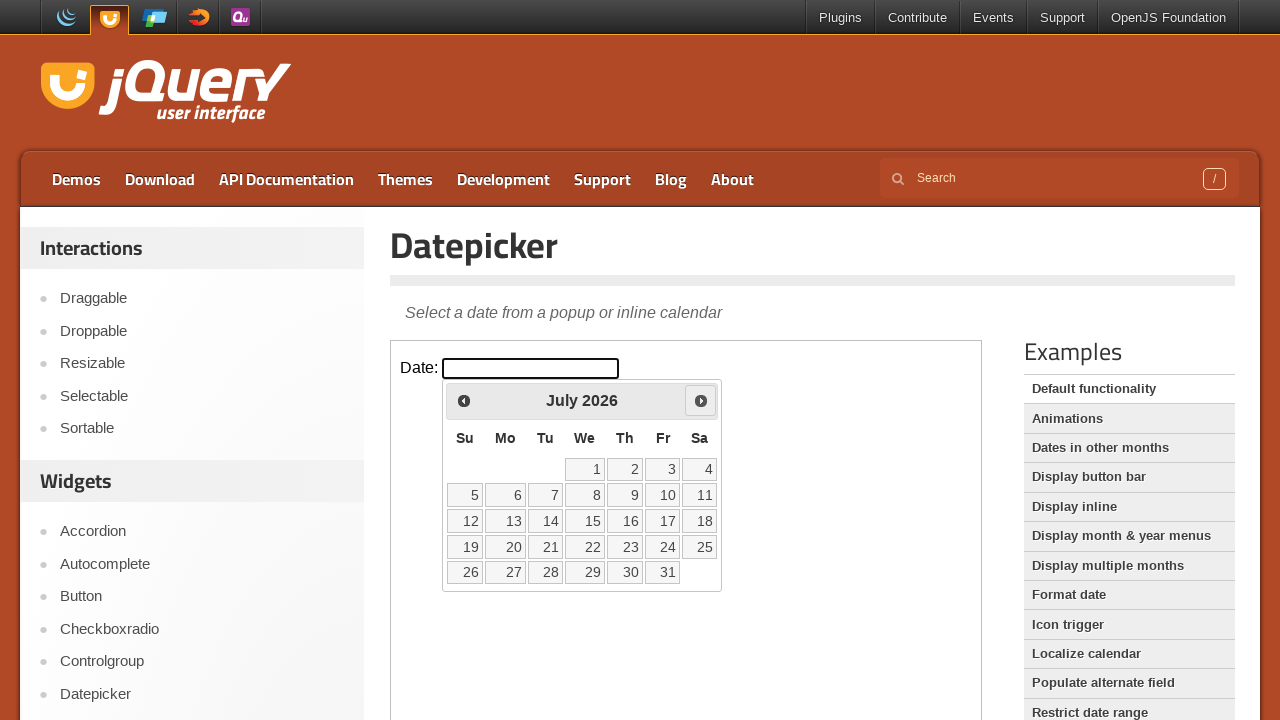

Waited for calendar animation to complete
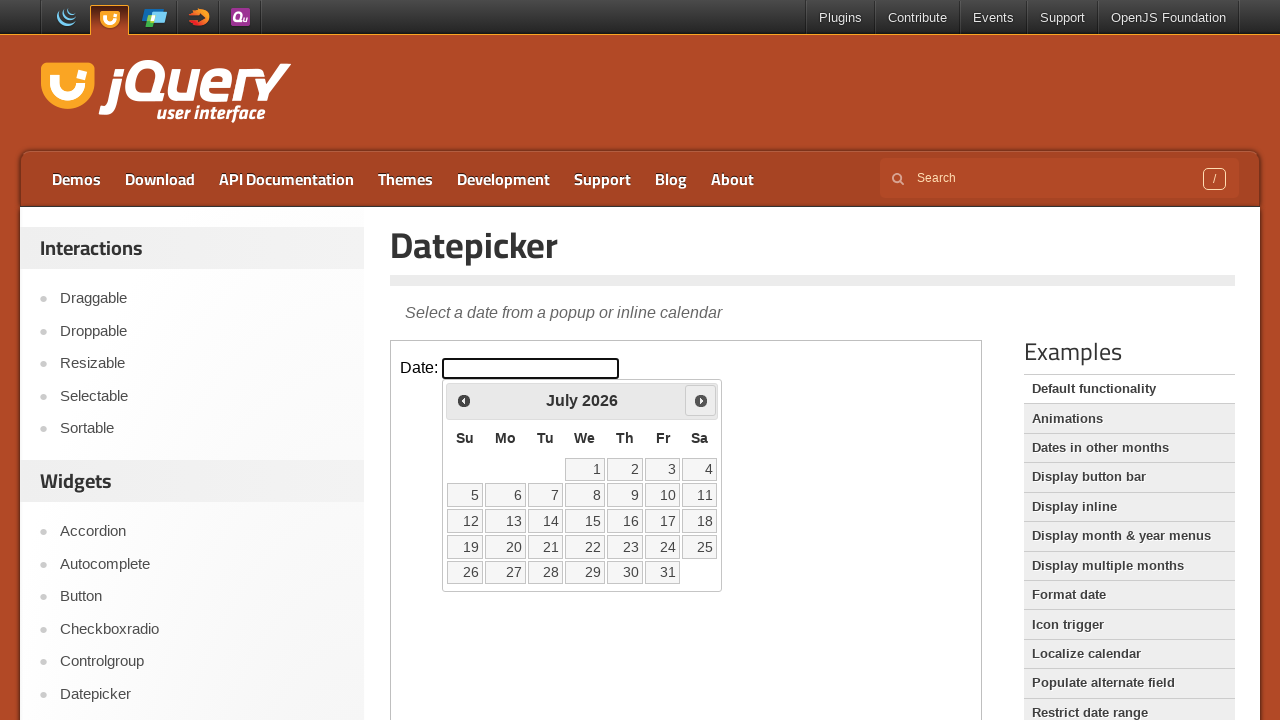

Retrieved current calendar date: July 2026
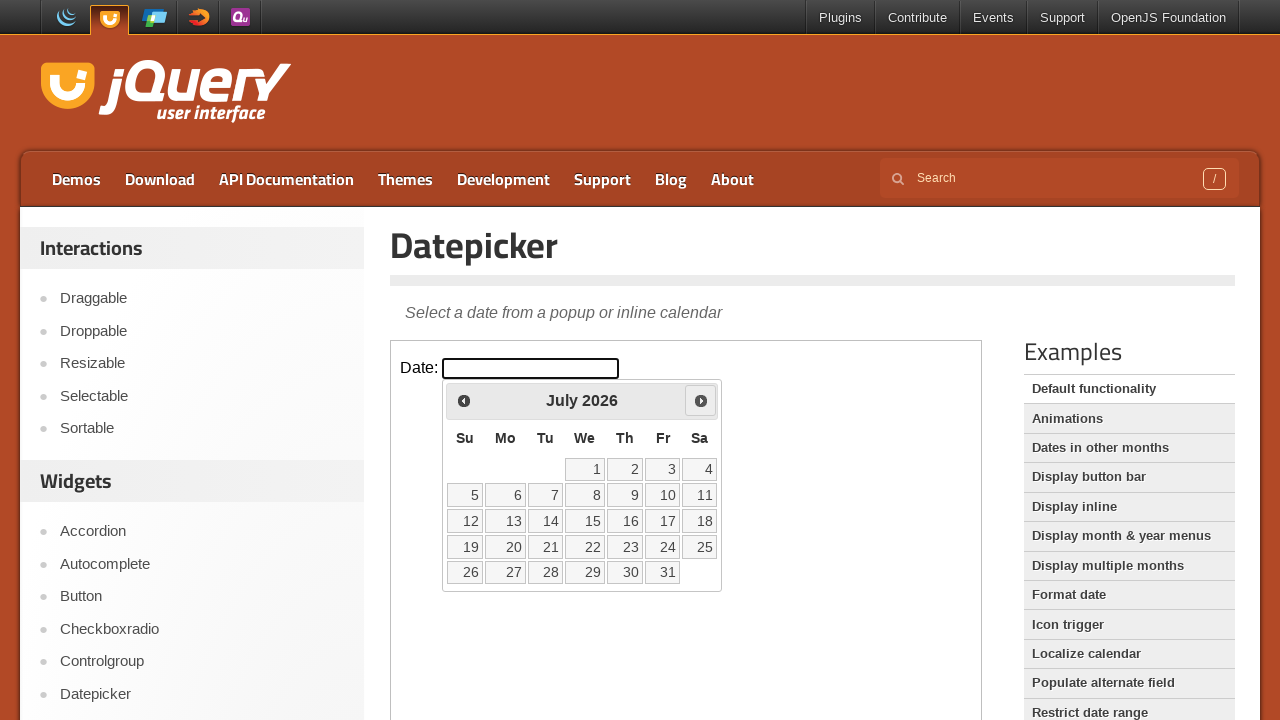

Clicked next button to advance calendar at (701, 400) on iframe >> nth=0 >> internal:control=enter-frame >> span.ui-icon-circle-triangle-
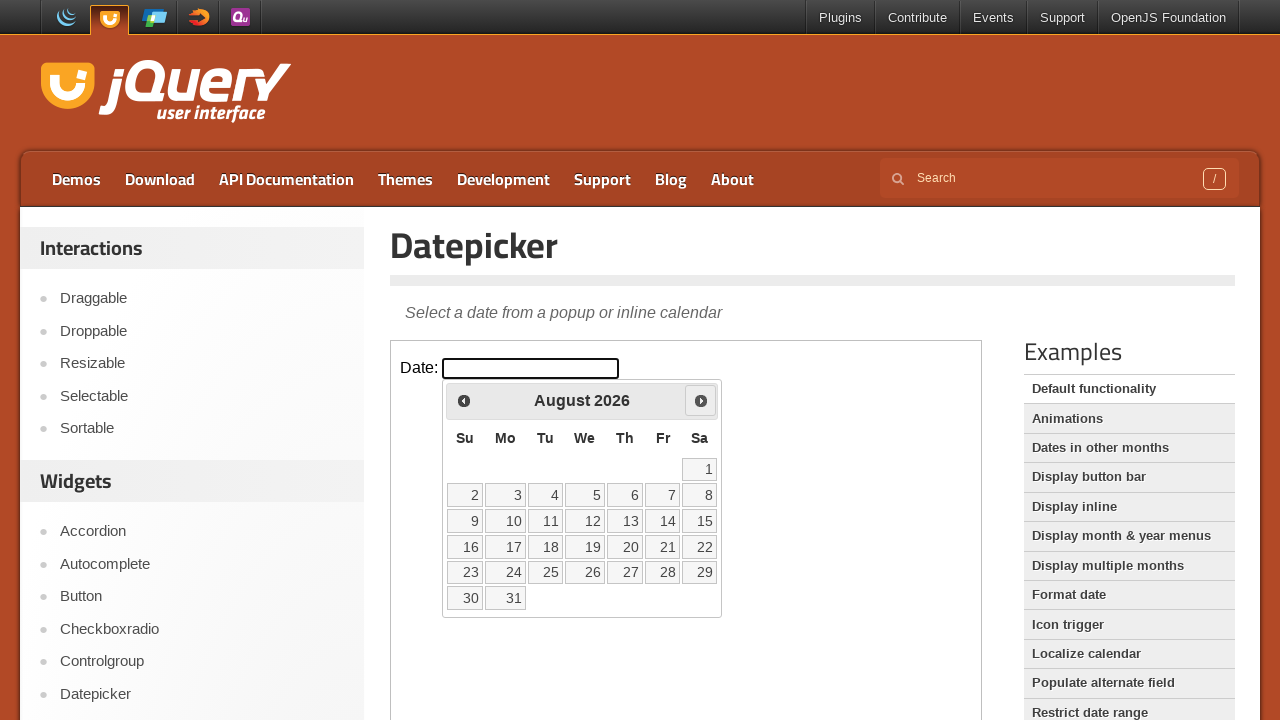

Waited for calendar animation to complete
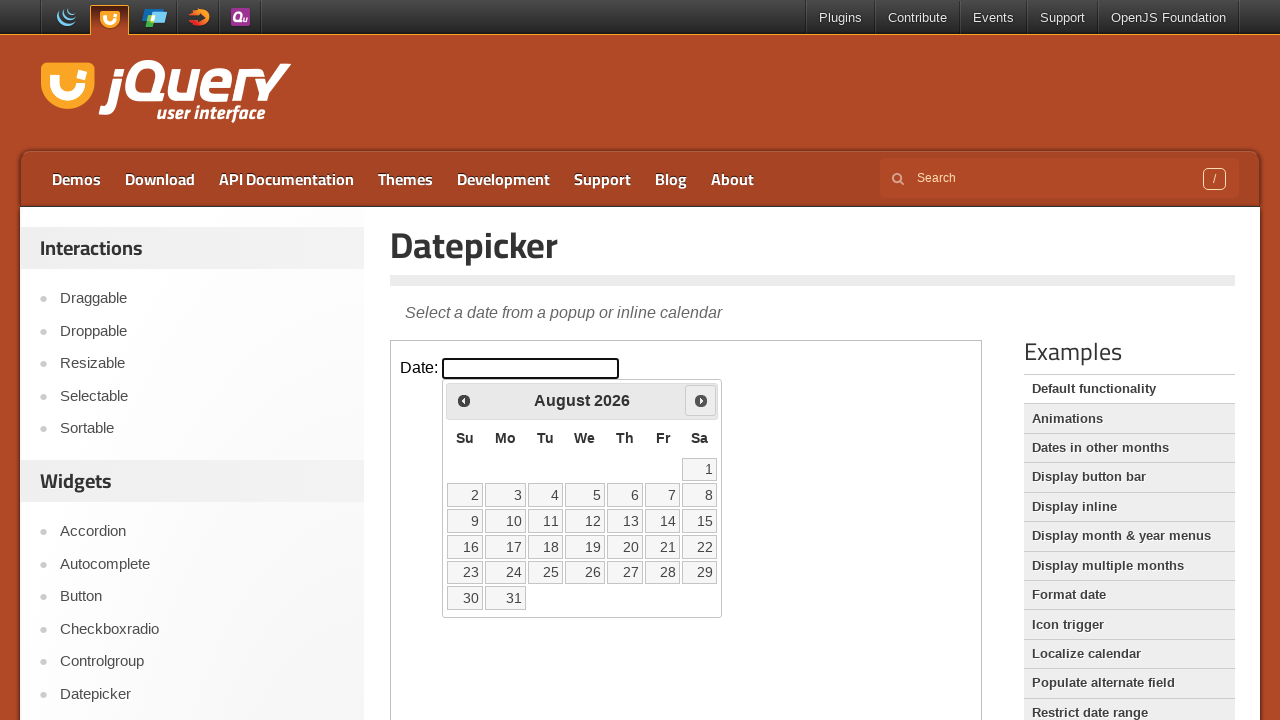

Retrieved current calendar date: August 2026
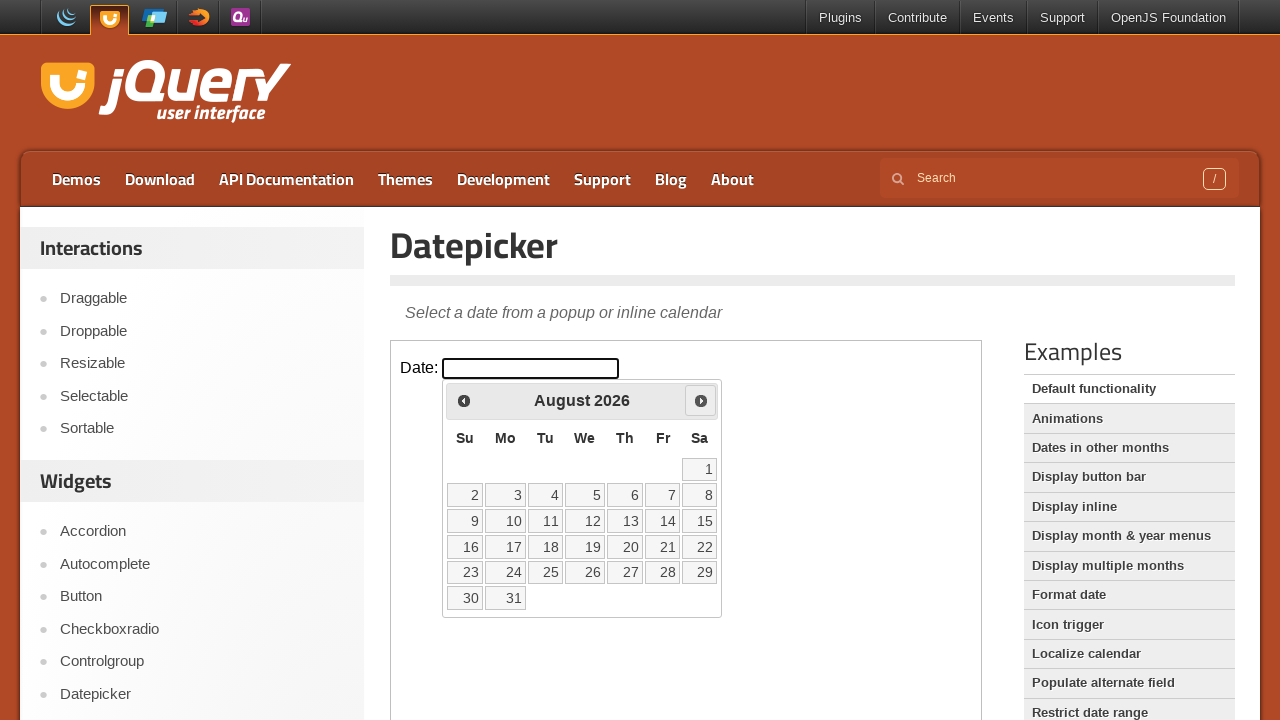

Clicked next button to advance calendar at (701, 400) on iframe >> nth=0 >> internal:control=enter-frame >> span.ui-icon-circle-triangle-
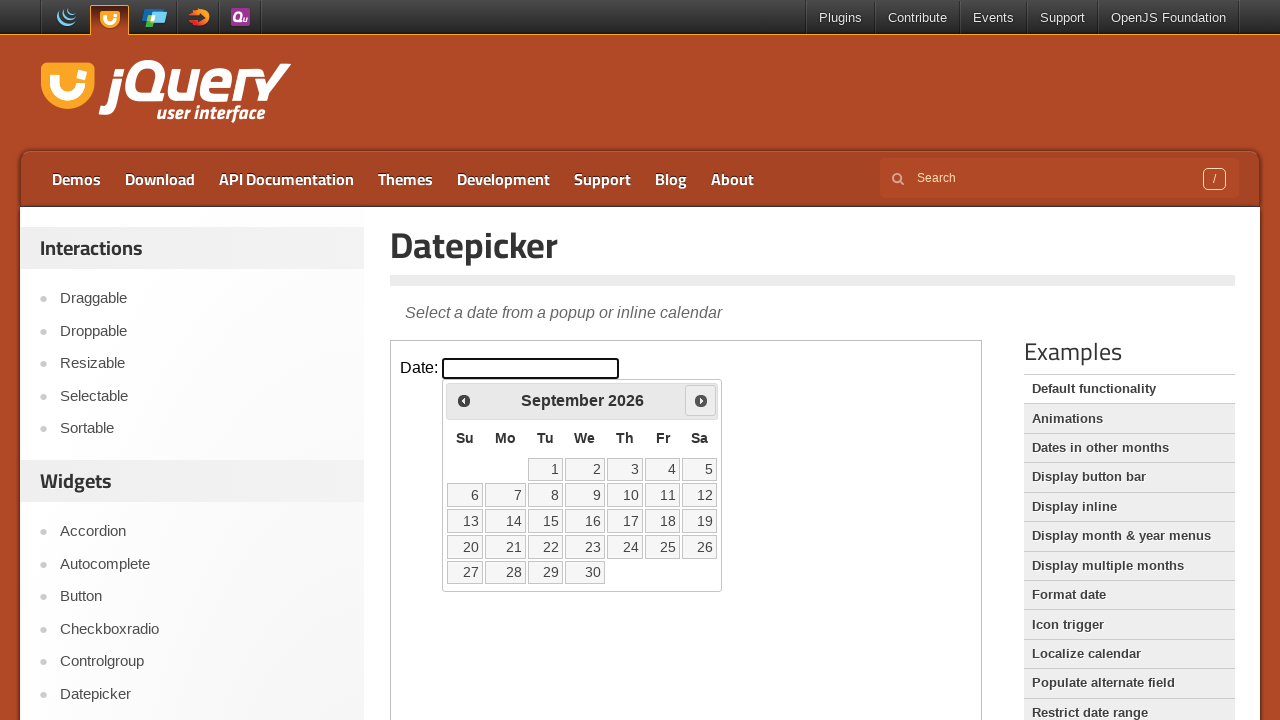

Waited for calendar animation to complete
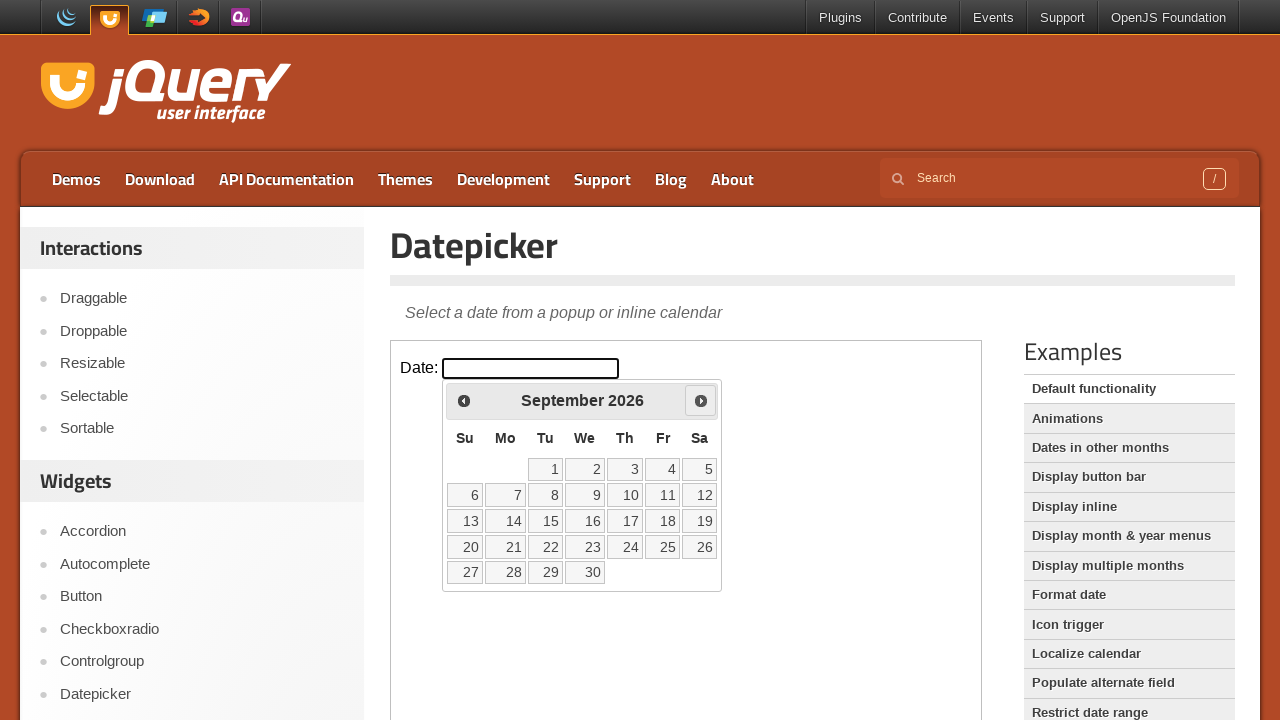

Retrieved current calendar date: September 2026
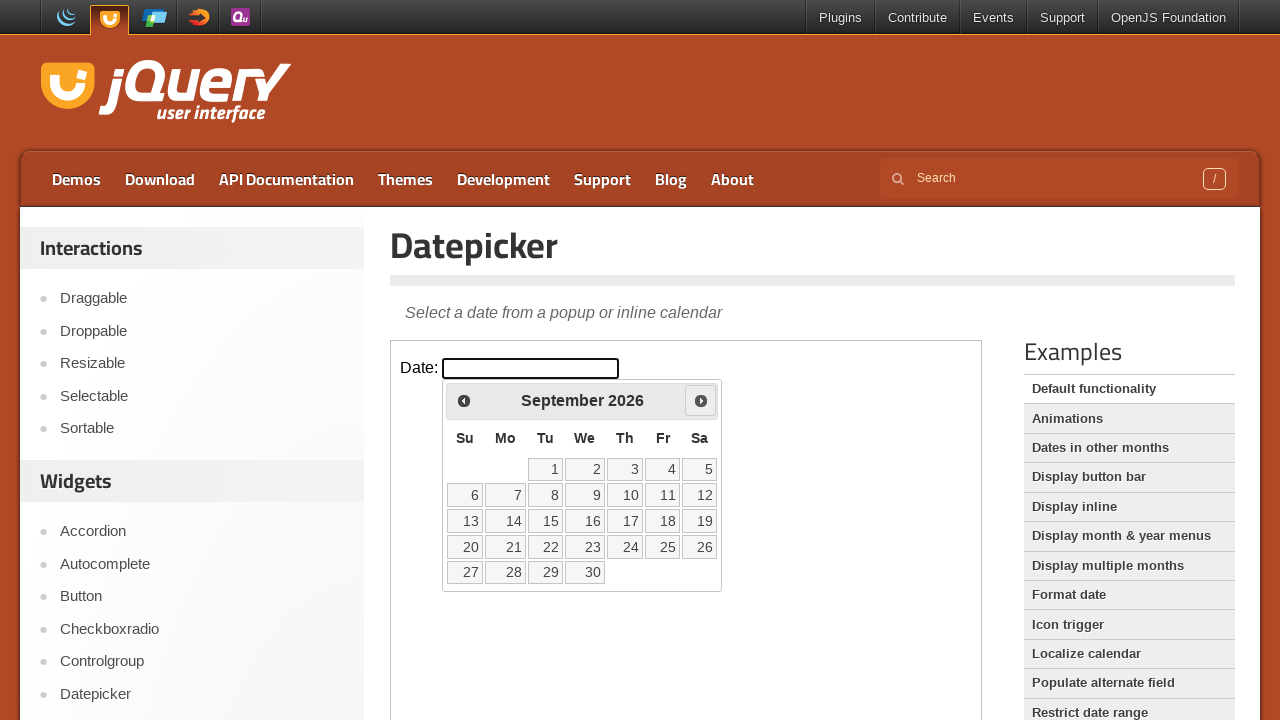

Clicked next button to advance calendar at (701, 400) on iframe >> nth=0 >> internal:control=enter-frame >> span.ui-icon-circle-triangle-
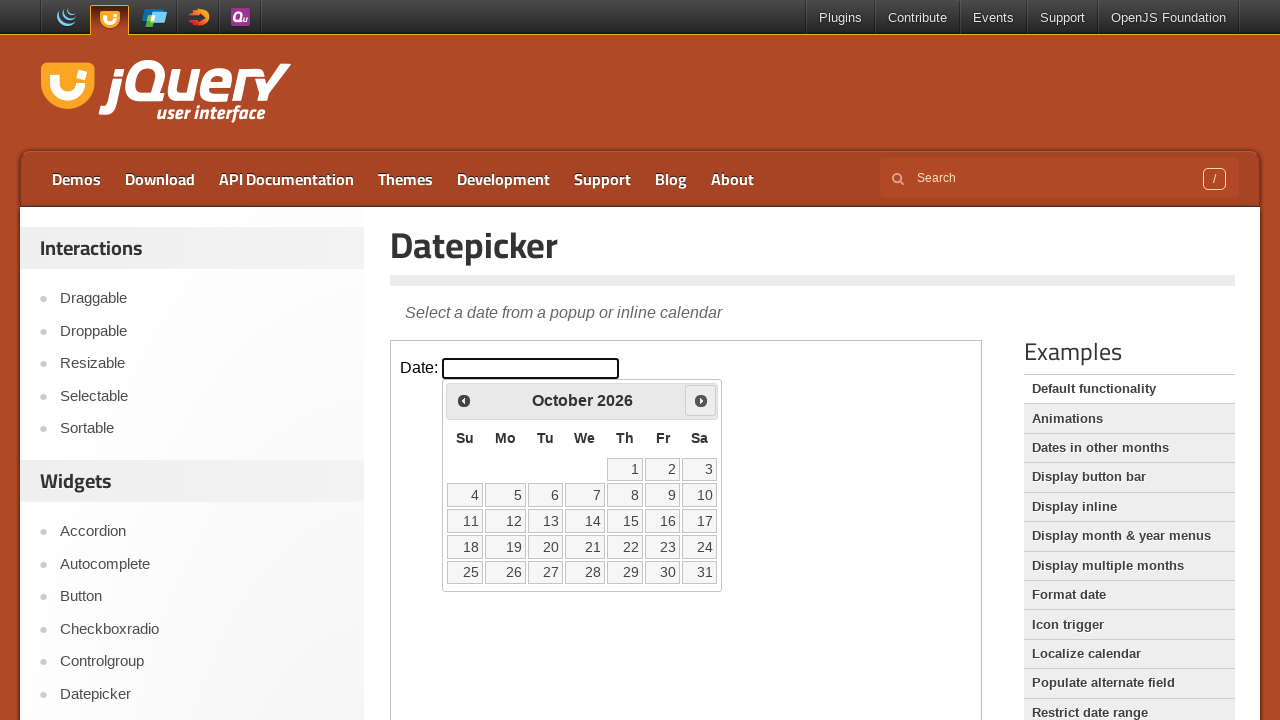

Waited for calendar animation to complete
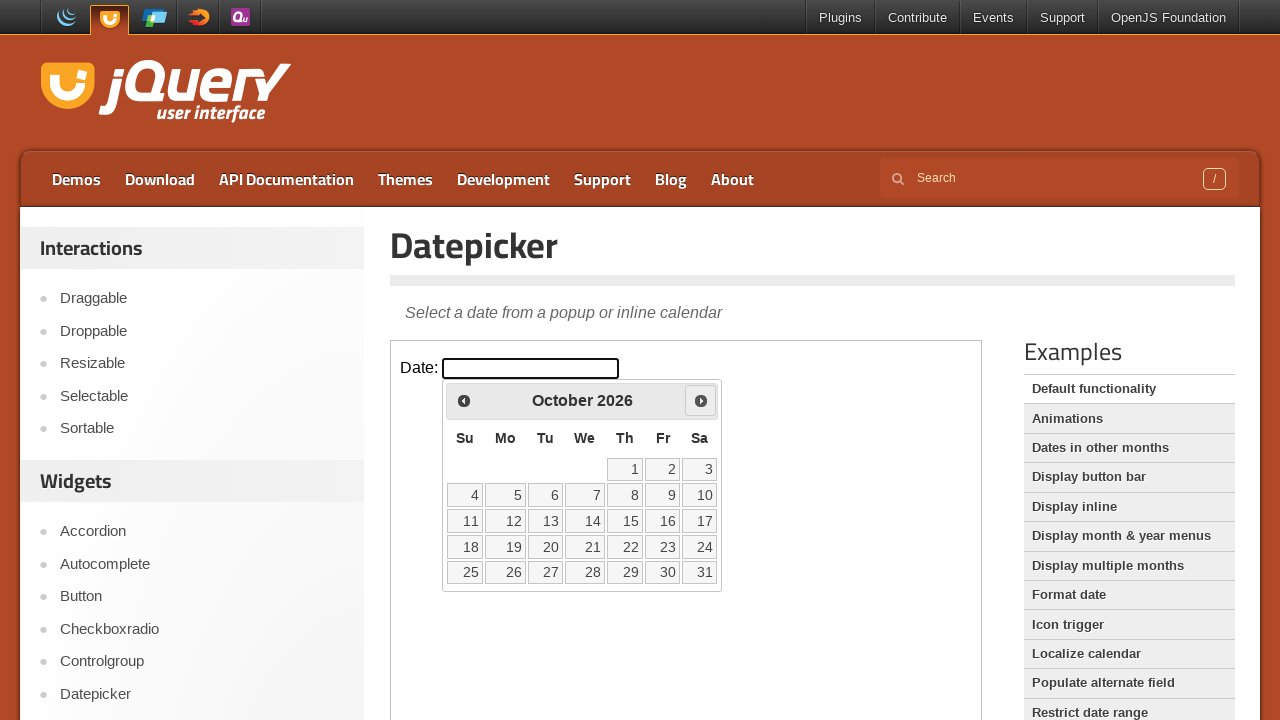

Retrieved current calendar date: October 2026
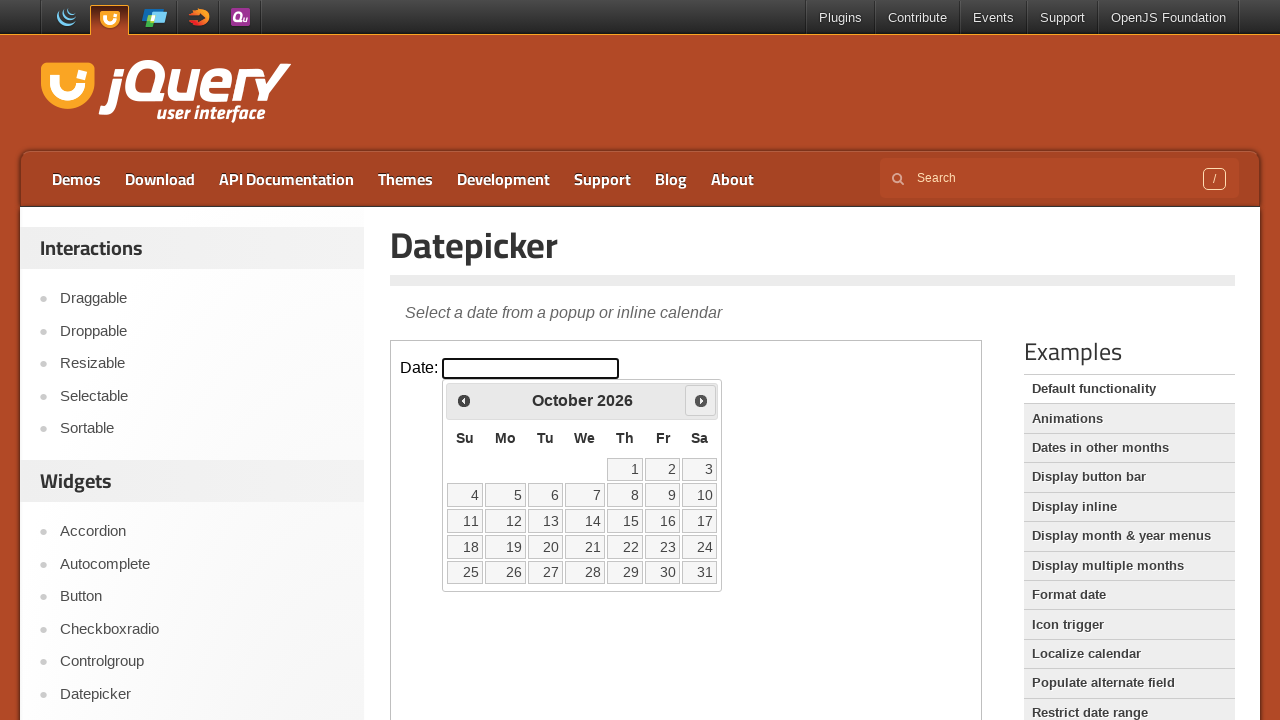

Clicked next button to advance calendar at (701, 400) on iframe >> nth=0 >> internal:control=enter-frame >> span.ui-icon-circle-triangle-
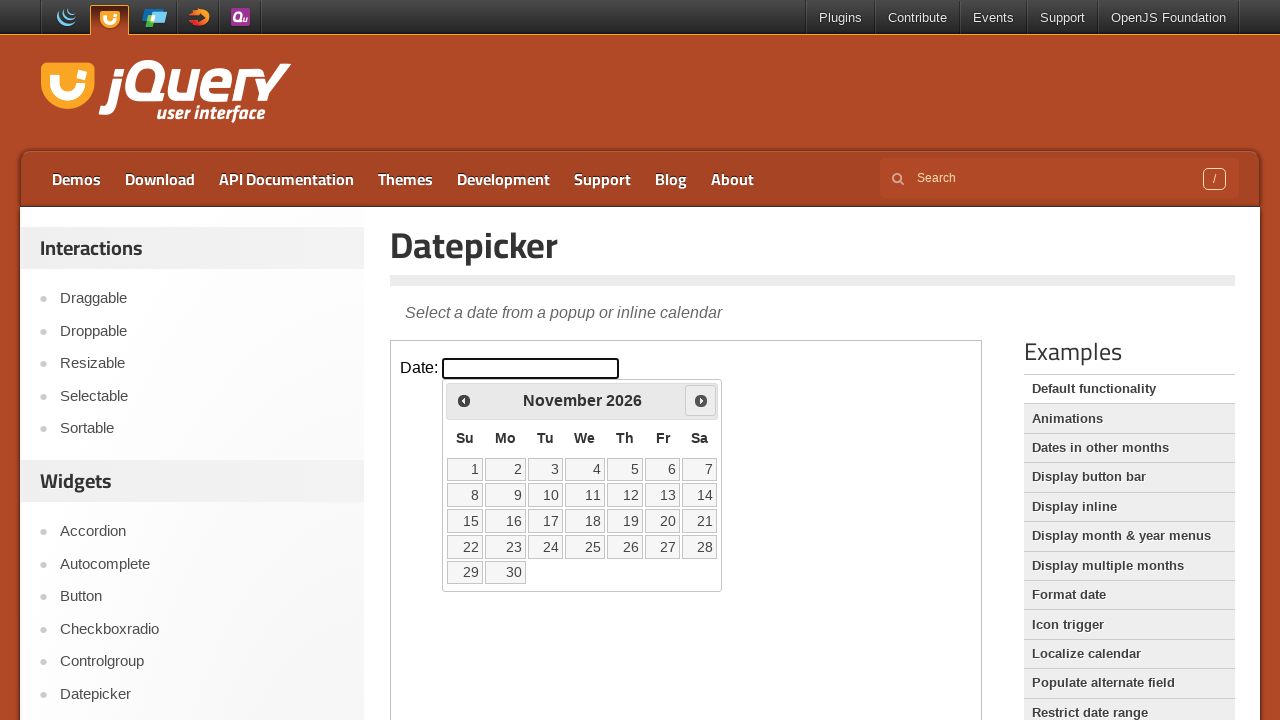

Waited for calendar animation to complete
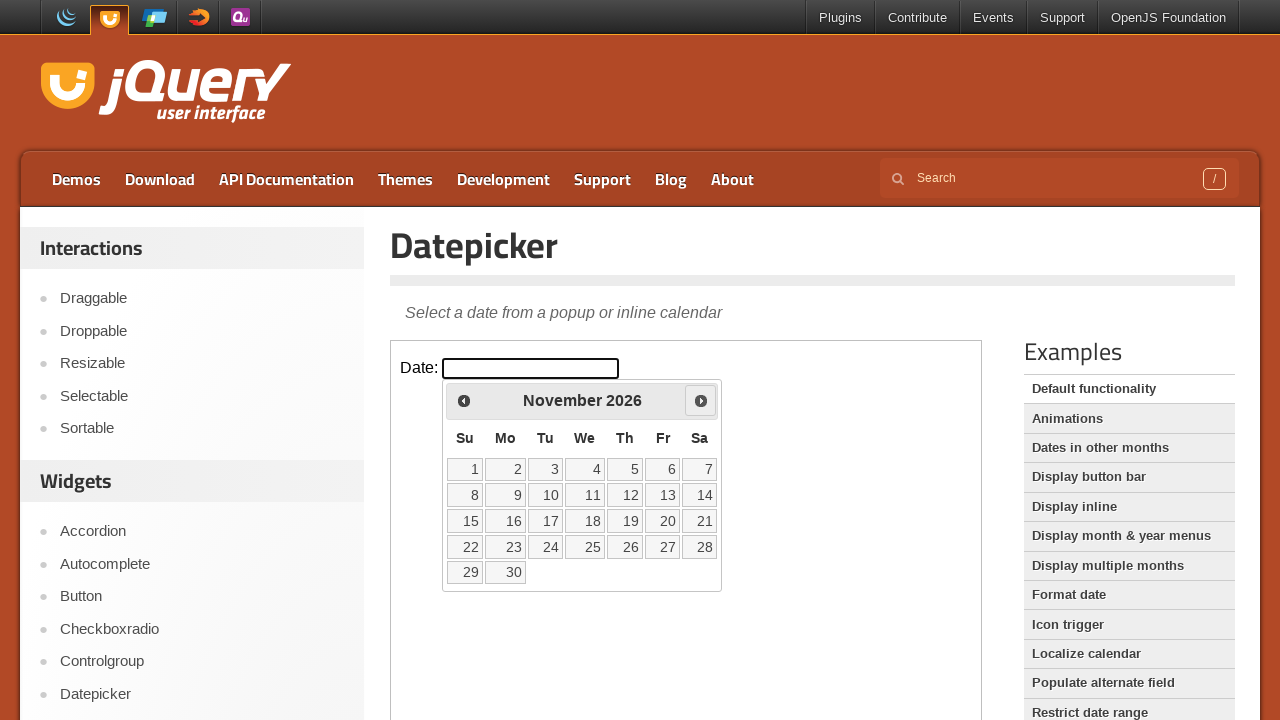

Retrieved current calendar date: November 2026
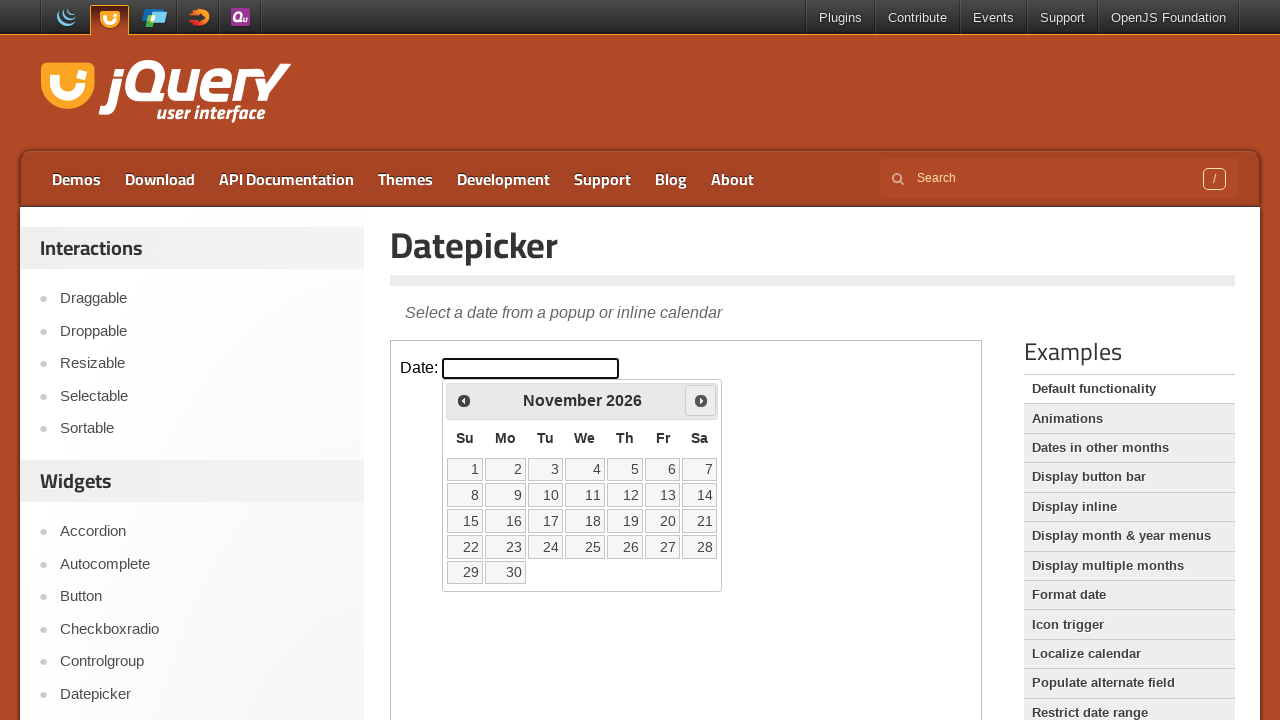

Clicked next button to advance calendar at (701, 400) on iframe >> nth=0 >> internal:control=enter-frame >> span.ui-icon-circle-triangle-
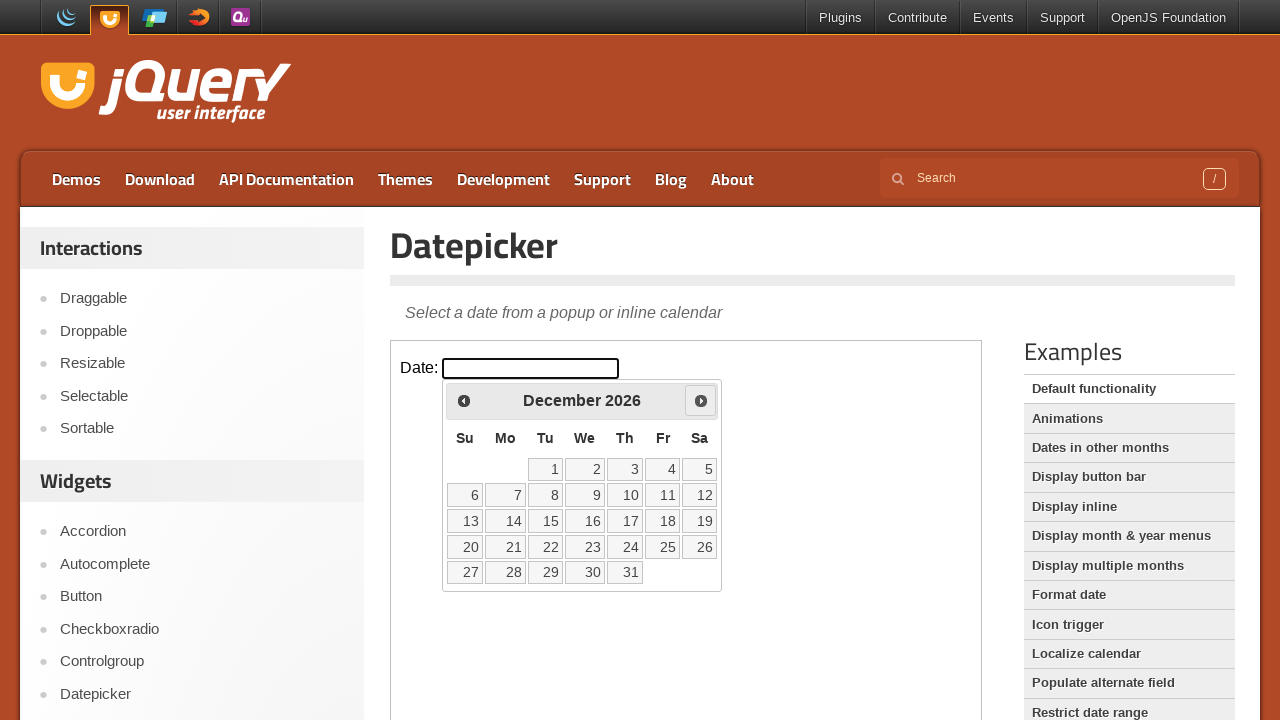

Waited for calendar animation to complete
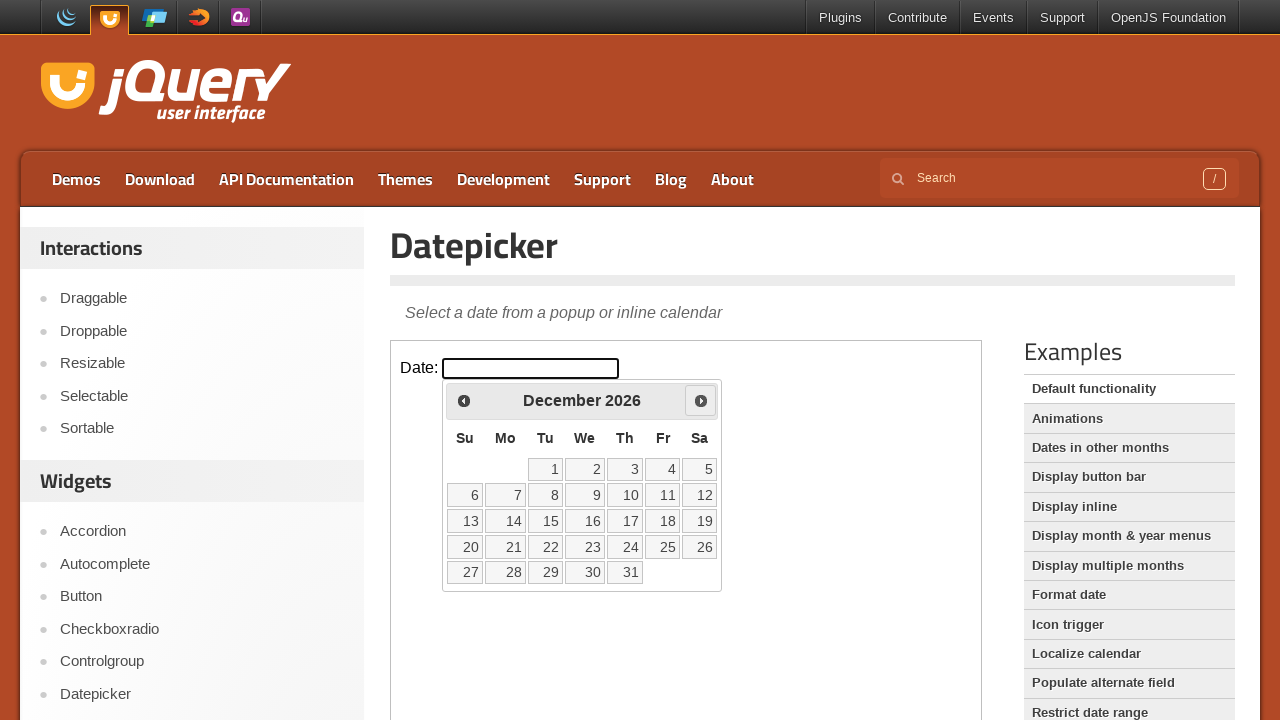

Retrieved current calendar date: December 2026
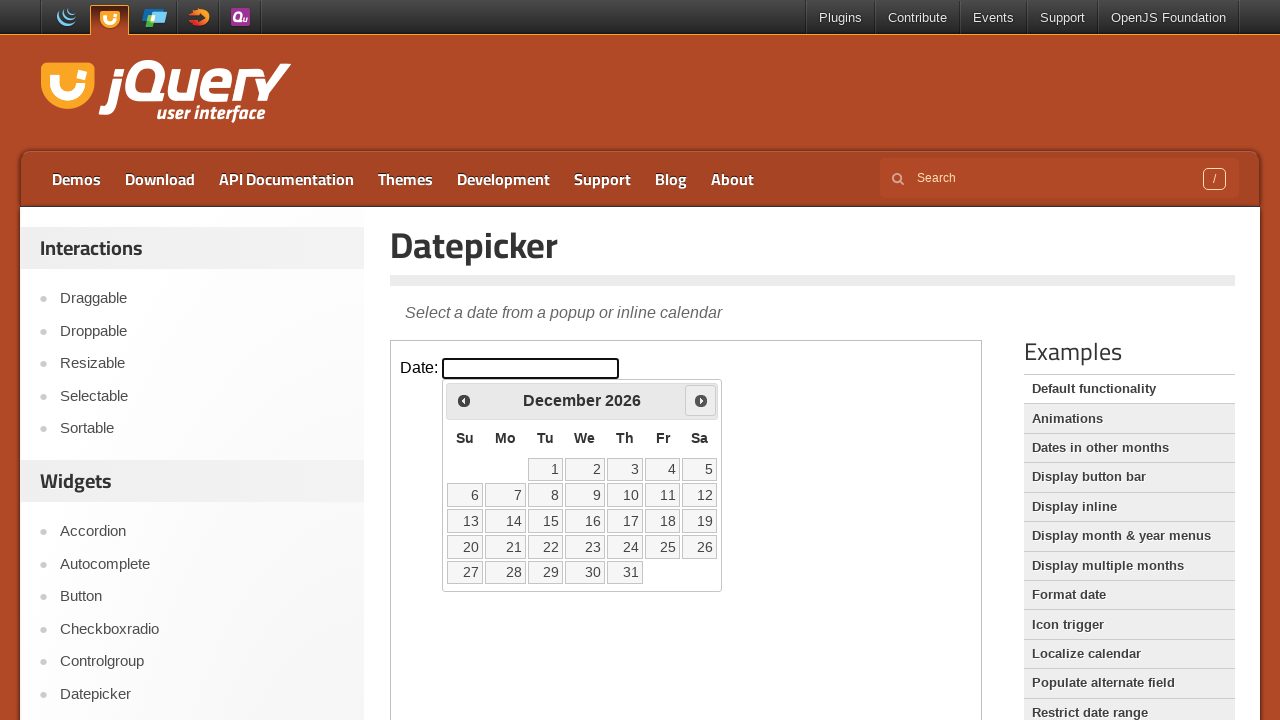

Clicked next button to advance calendar at (701, 400) on iframe >> nth=0 >> internal:control=enter-frame >> span.ui-icon-circle-triangle-
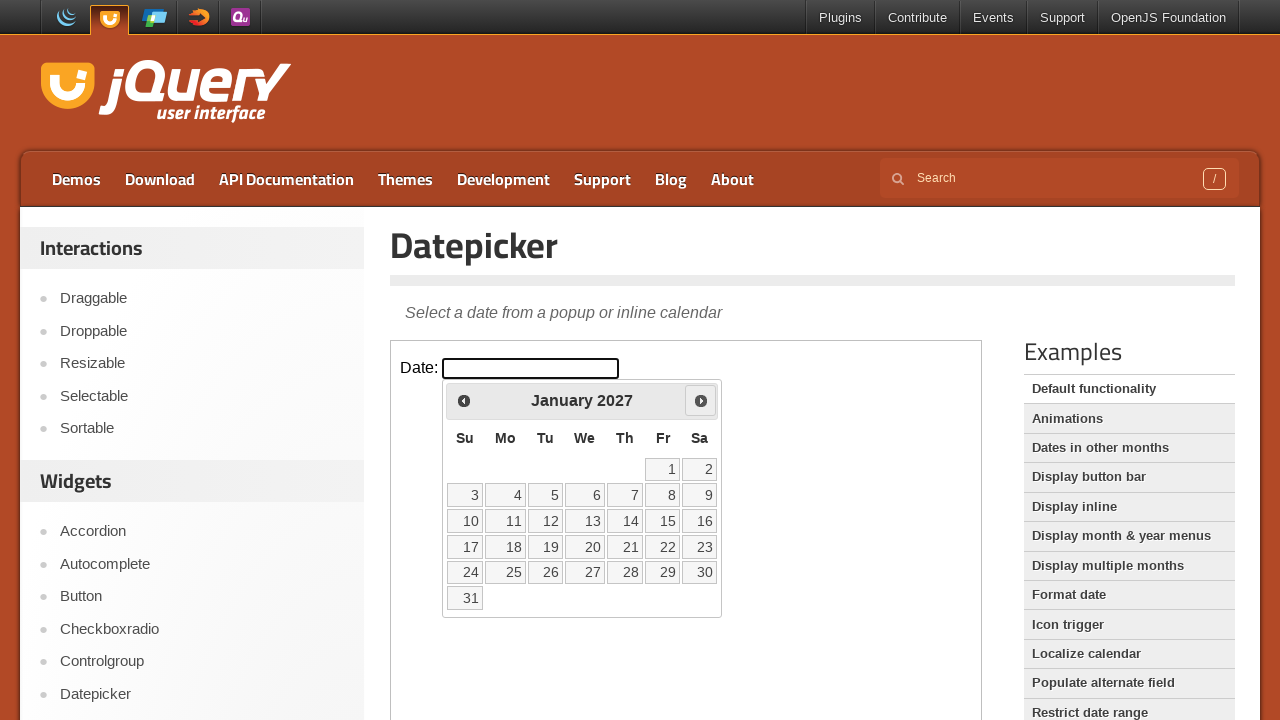

Waited for calendar animation to complete
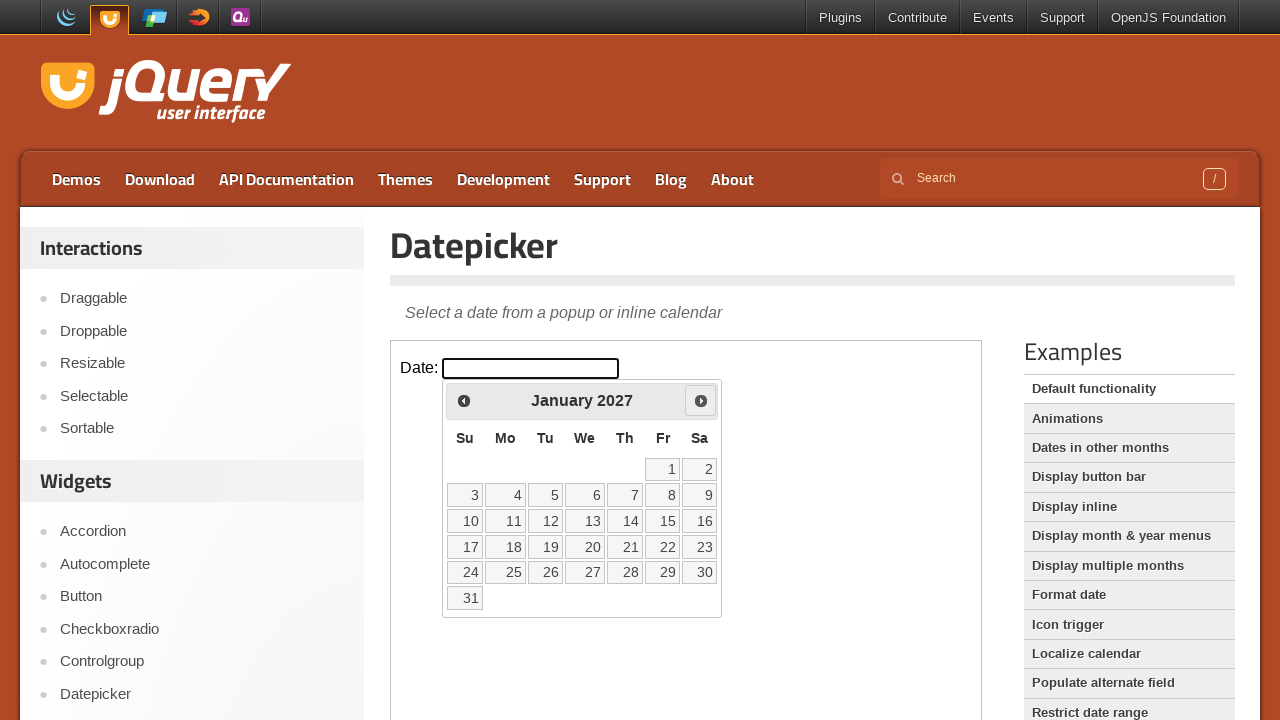

Retrieved current calendar date: January 2027
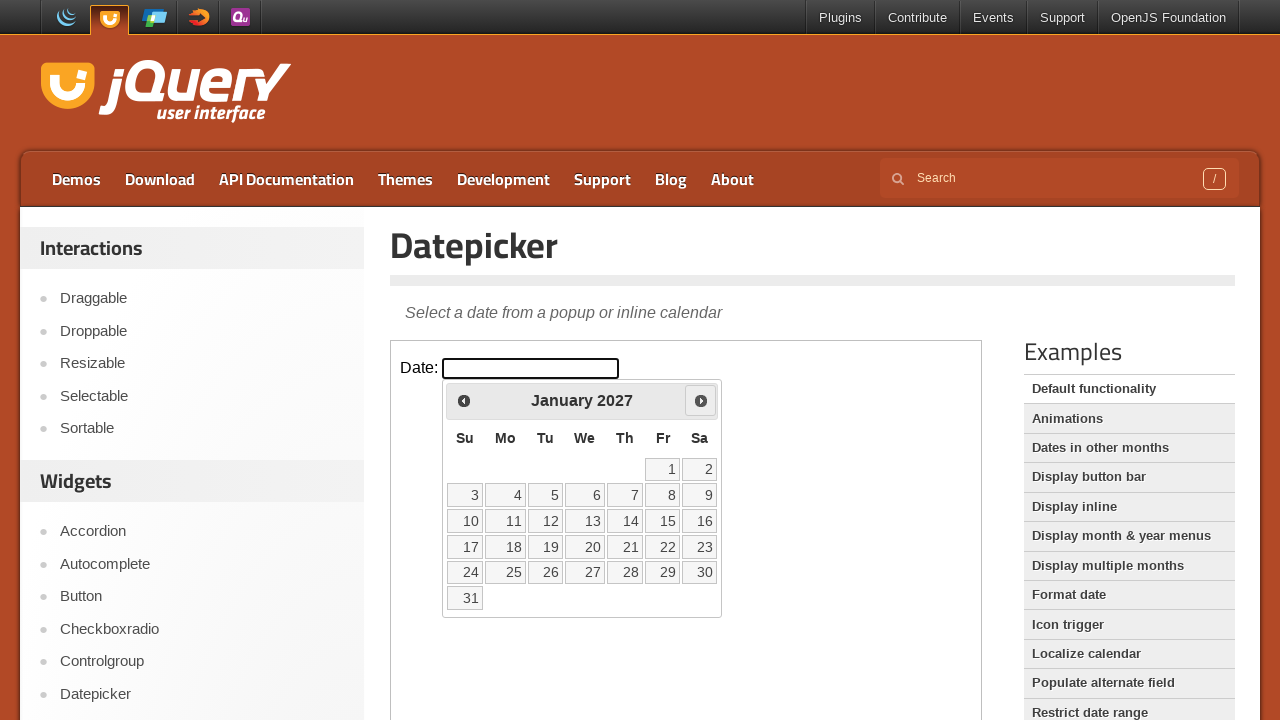

Clicked next button to advance calendar at (701, 400) on iframe >> nth=0 >> internal:control=enter-frame >> span.ui-icon-circle-triangle-
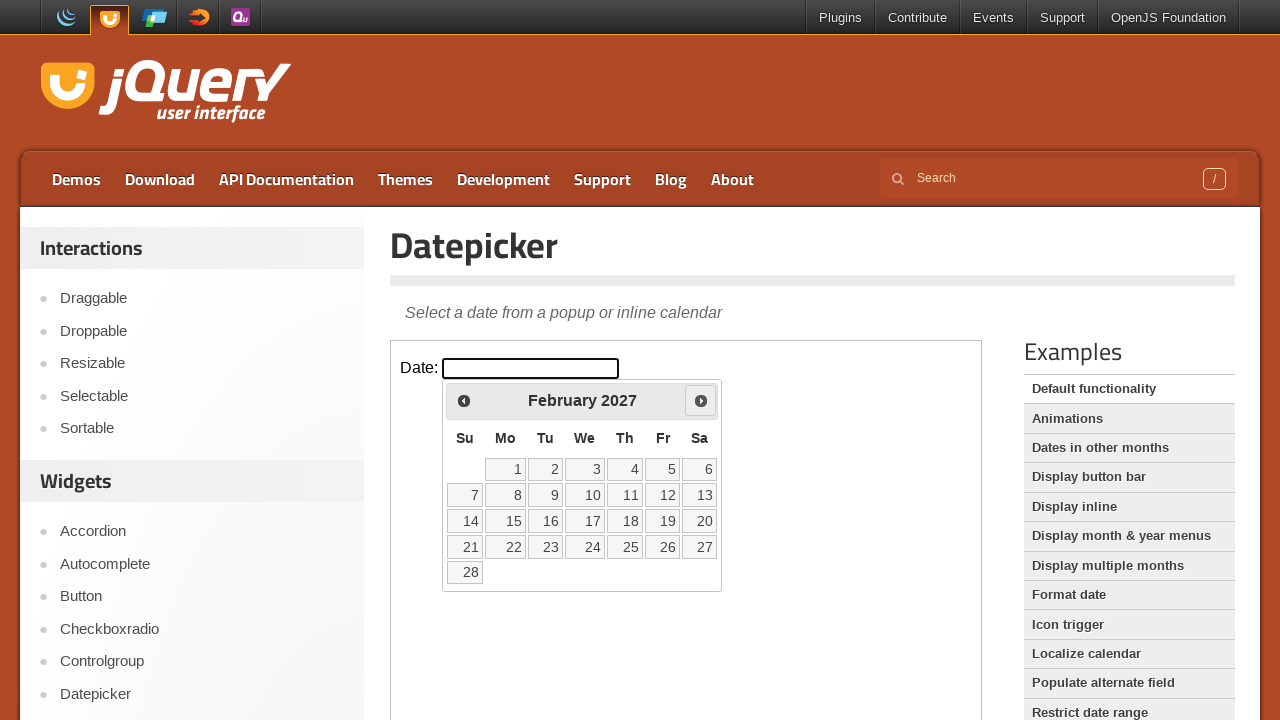

Waited for calendar animation to complete
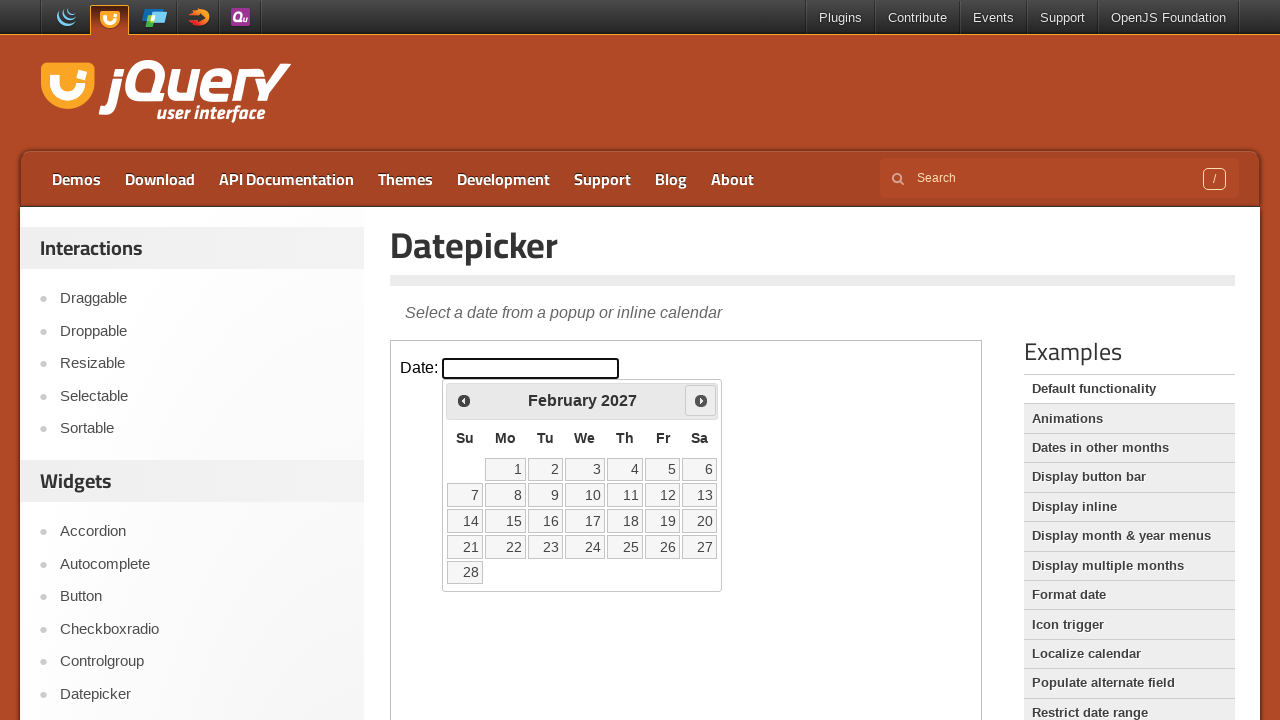

Retrieved current calendar date: February 2027
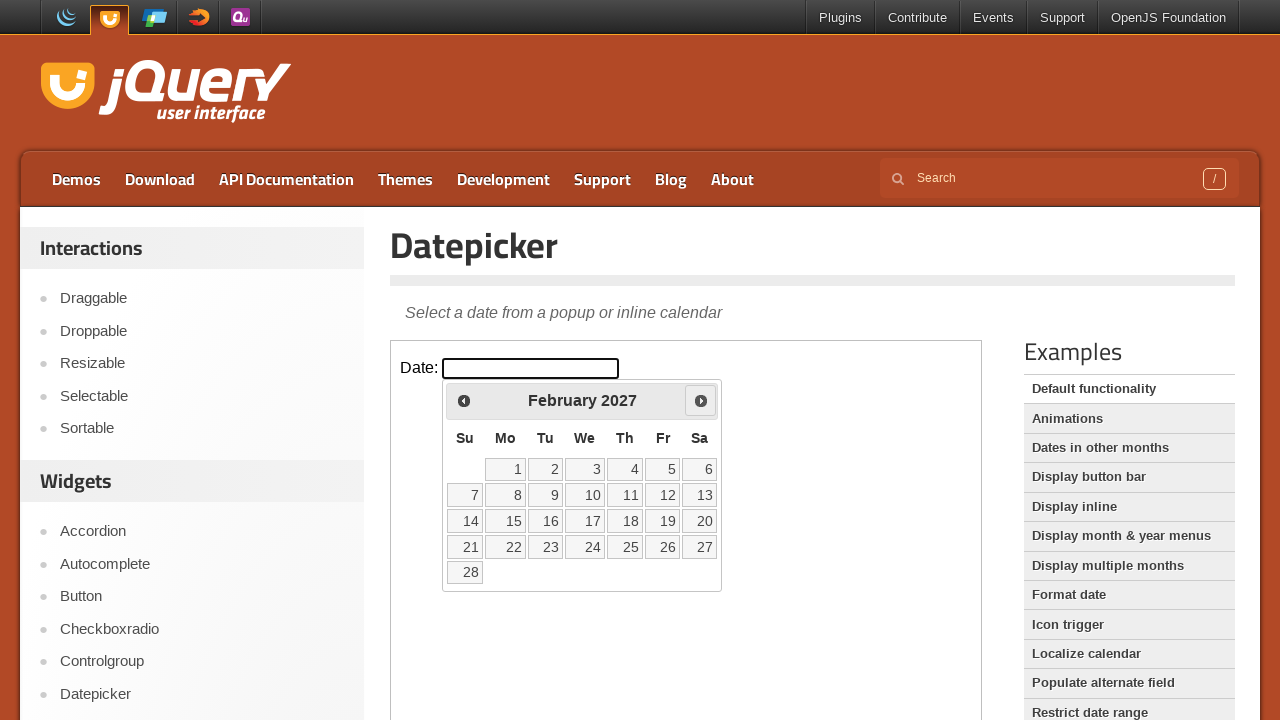

Clicked next button to advance calendar at (701, 400) on iframe >> nth=0 >> internal:control=enter-frame >> span.ui-icon-circle-triangle-
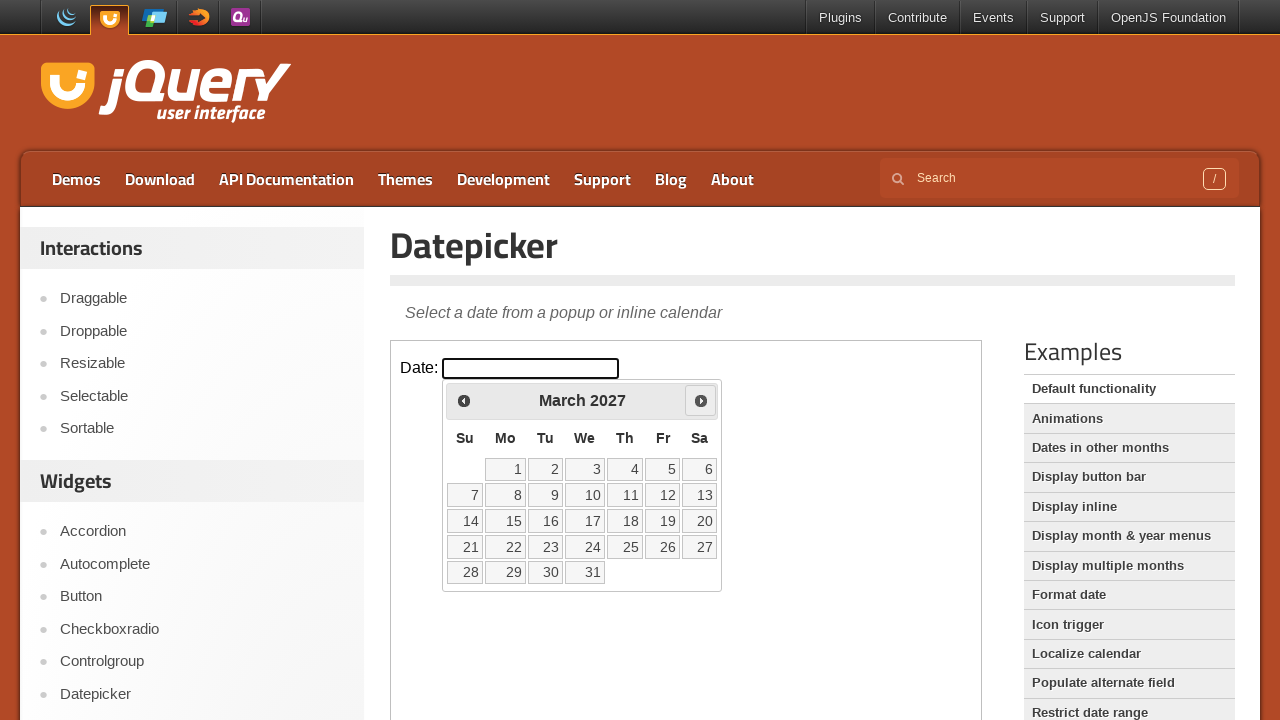

Waited for calendar animation to complete
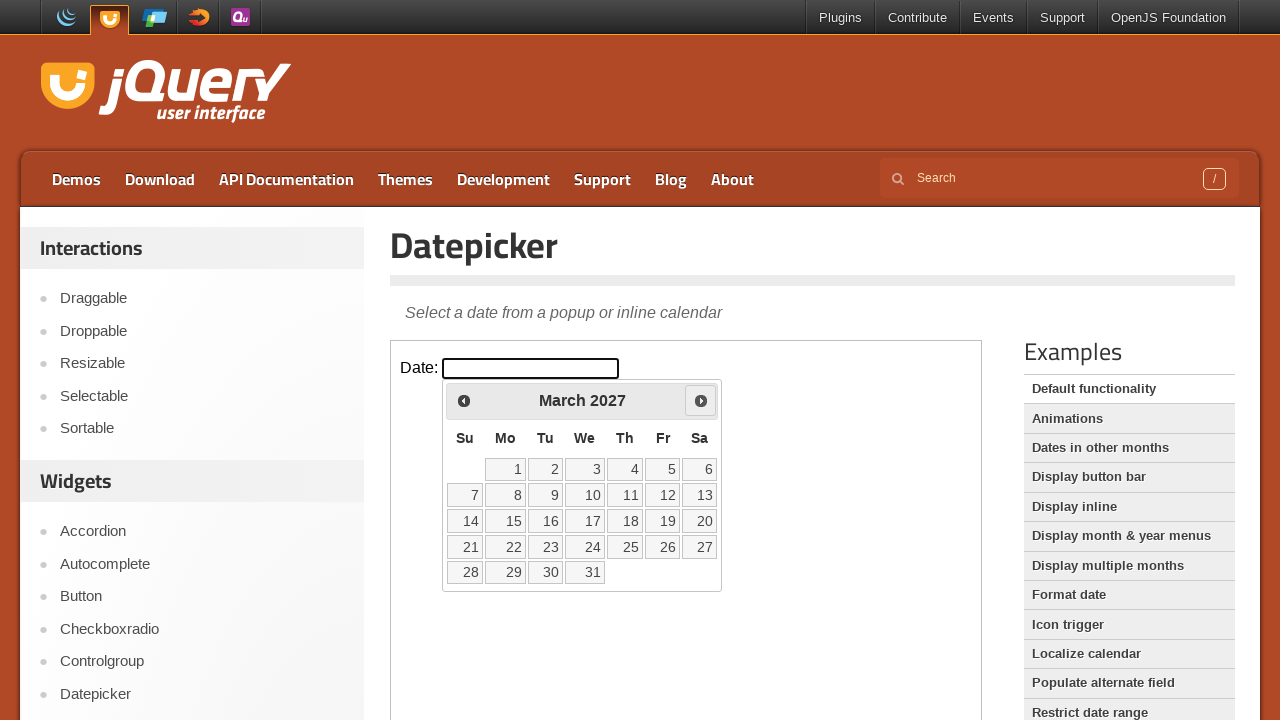

Retrieved current calendar date: March 2027
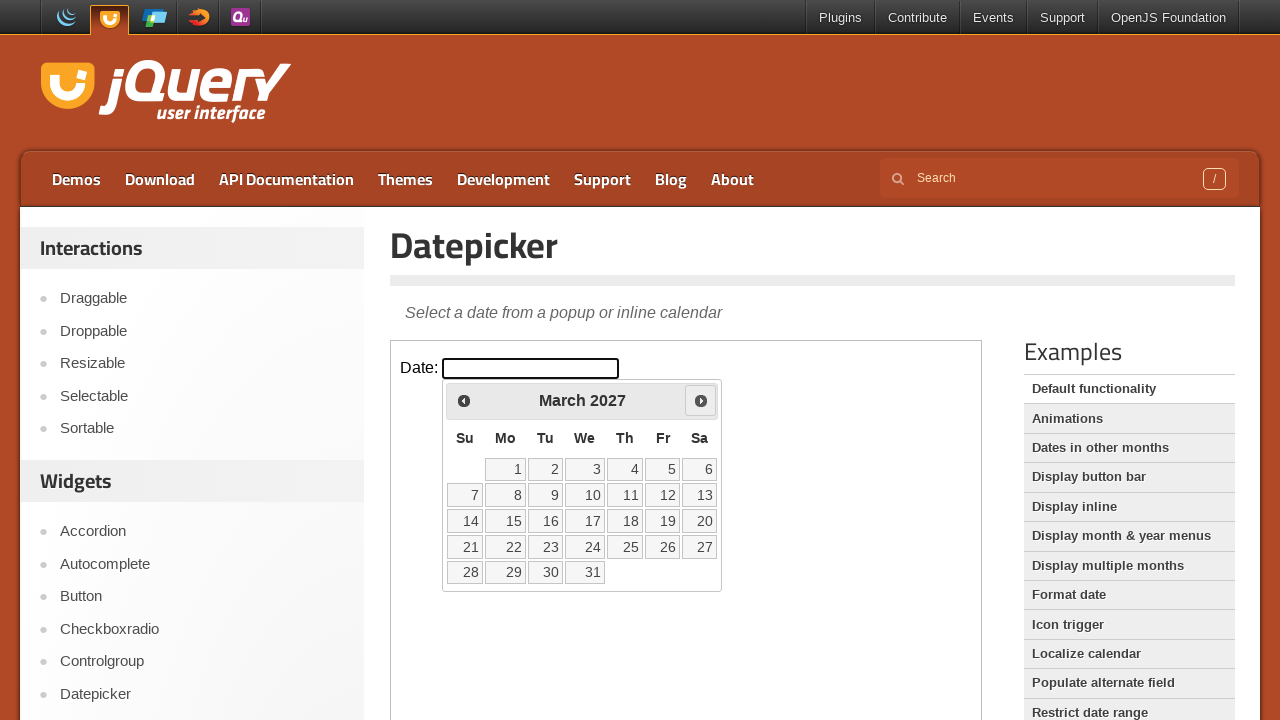

Clicked next button to advance calendar at (701, 400) on iframe >> nth=0 >> internal:control=enter-frame >> span.ui-icon-circle-triangle-
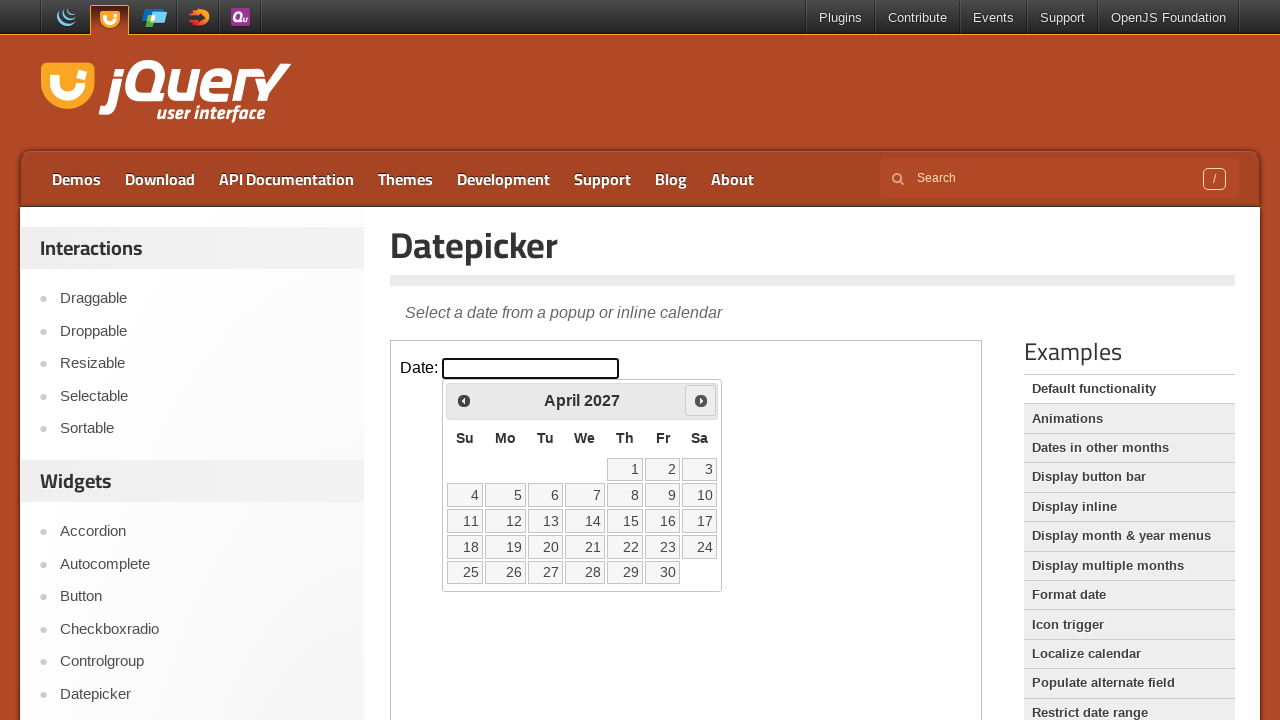

Waited for calendar animation to complete
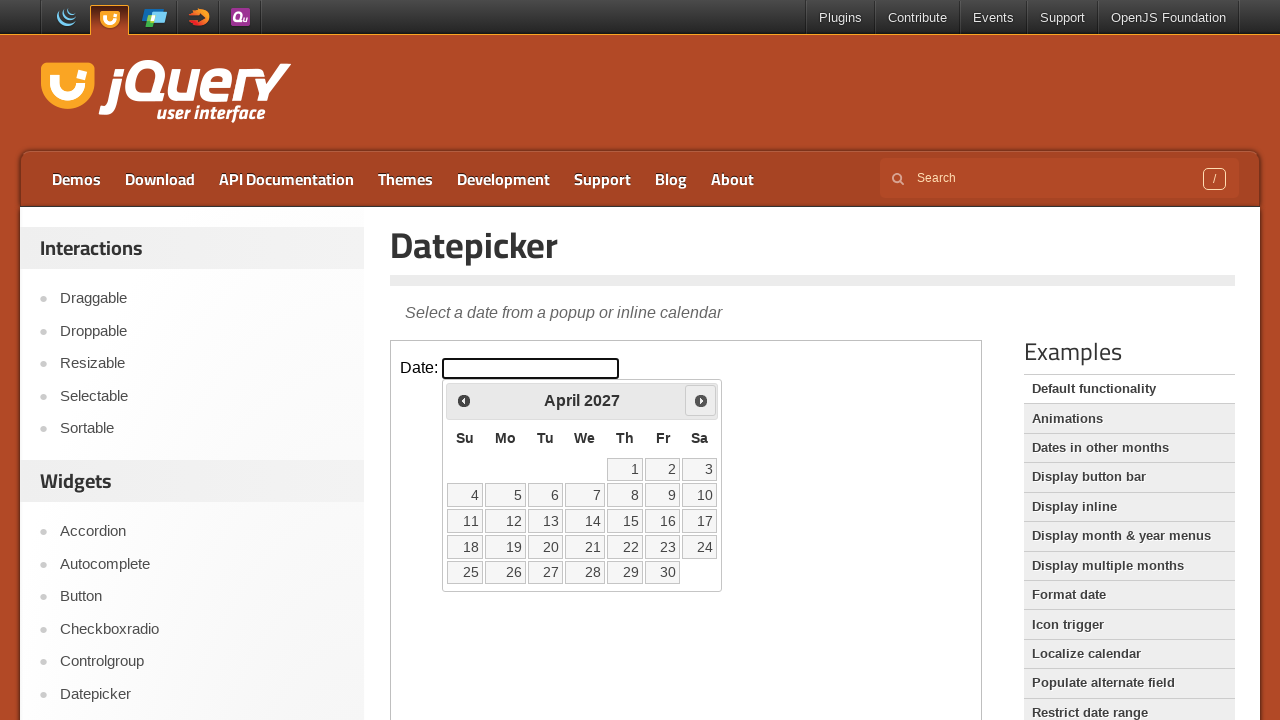

Retrieved current calendar date: April 2027
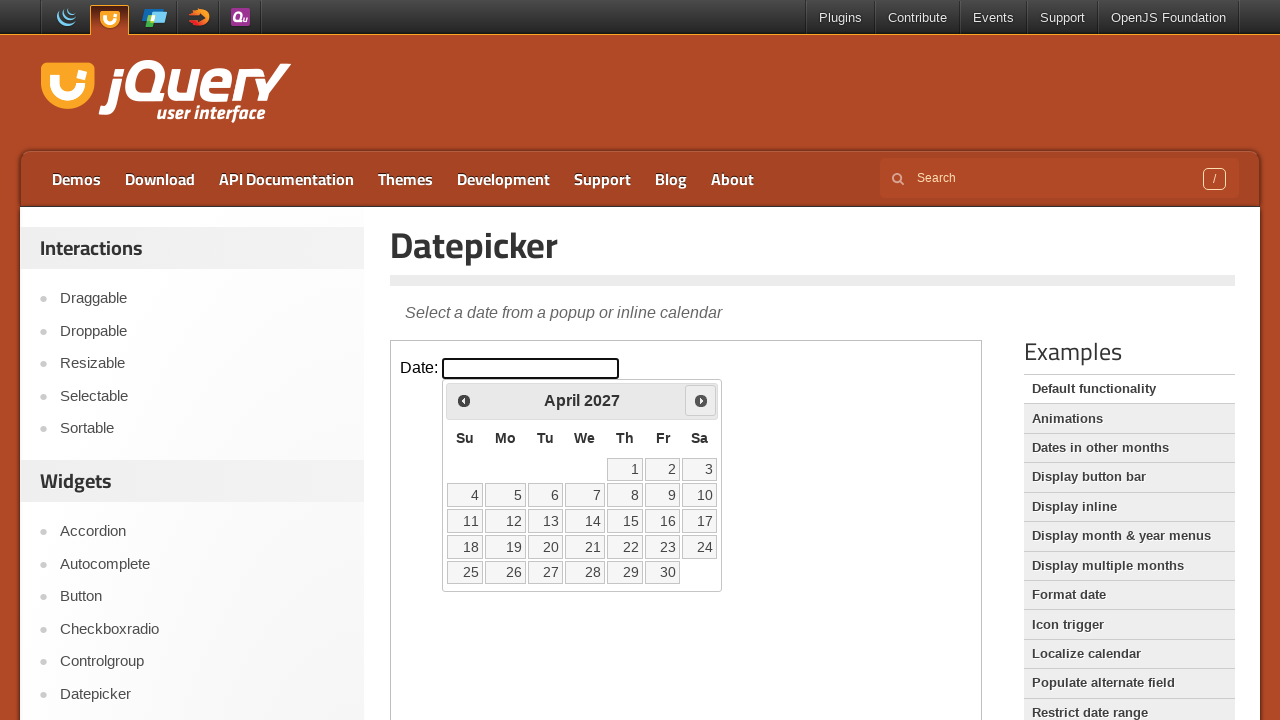

Clicked next button to advance calendar at (701, 400) on iframe >> nth=0 >> internal:control=enter-frame >> span.ui-icon-circle-triangle-
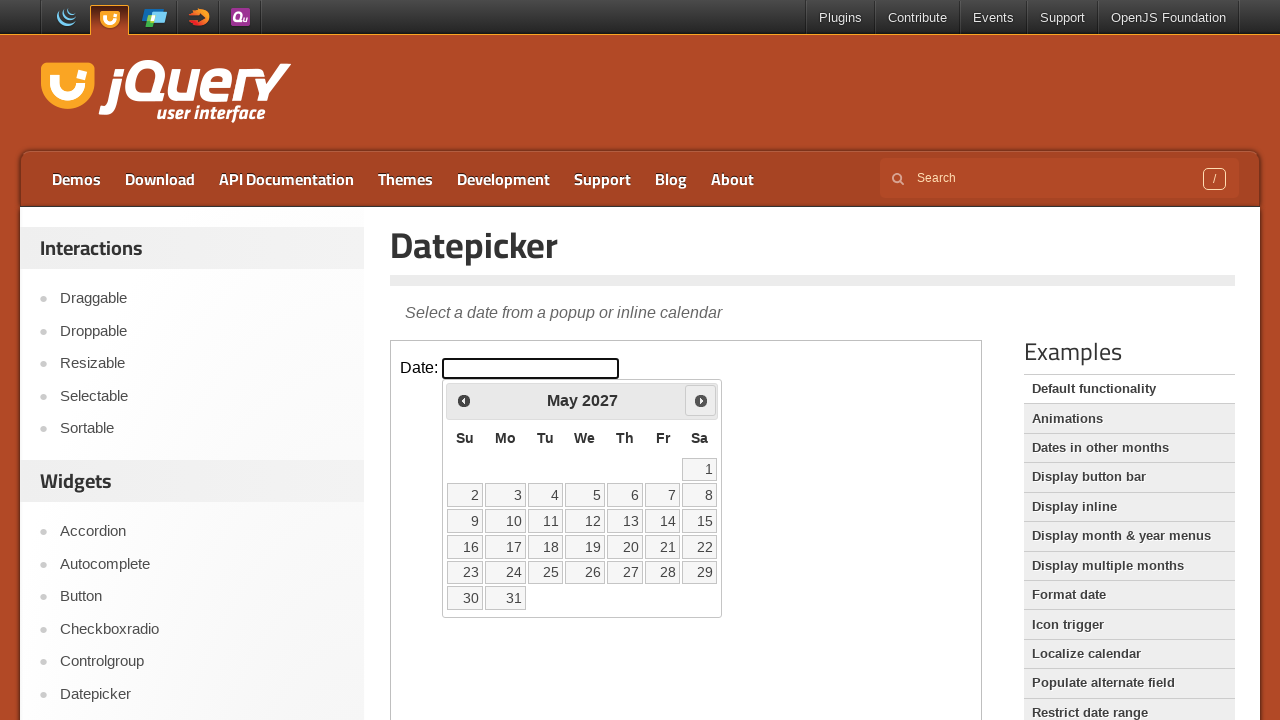

Waited for calendar animation to complete
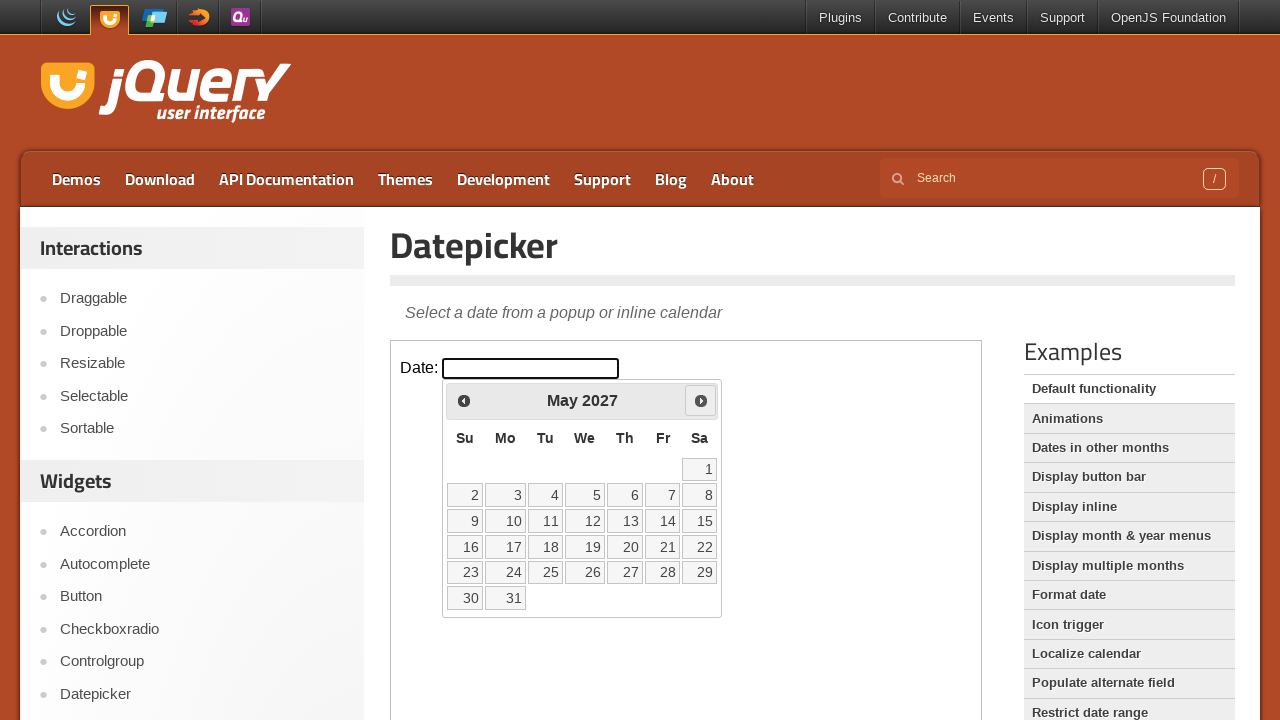

Retrieved current calendar date: May 2027
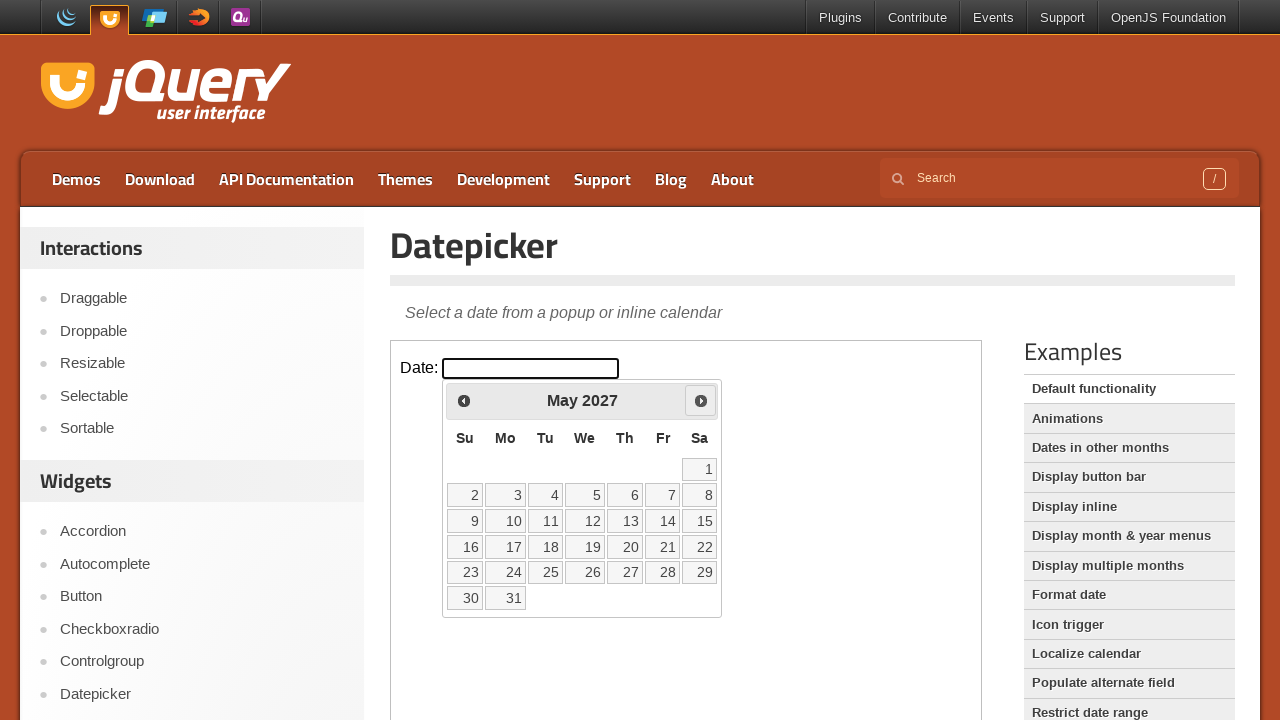

Clicked next button to advance calendar at (701, 400) on iframe >> nth=0 >> internal:control=enter-frame >> span.ui-icon-circle-triangle-
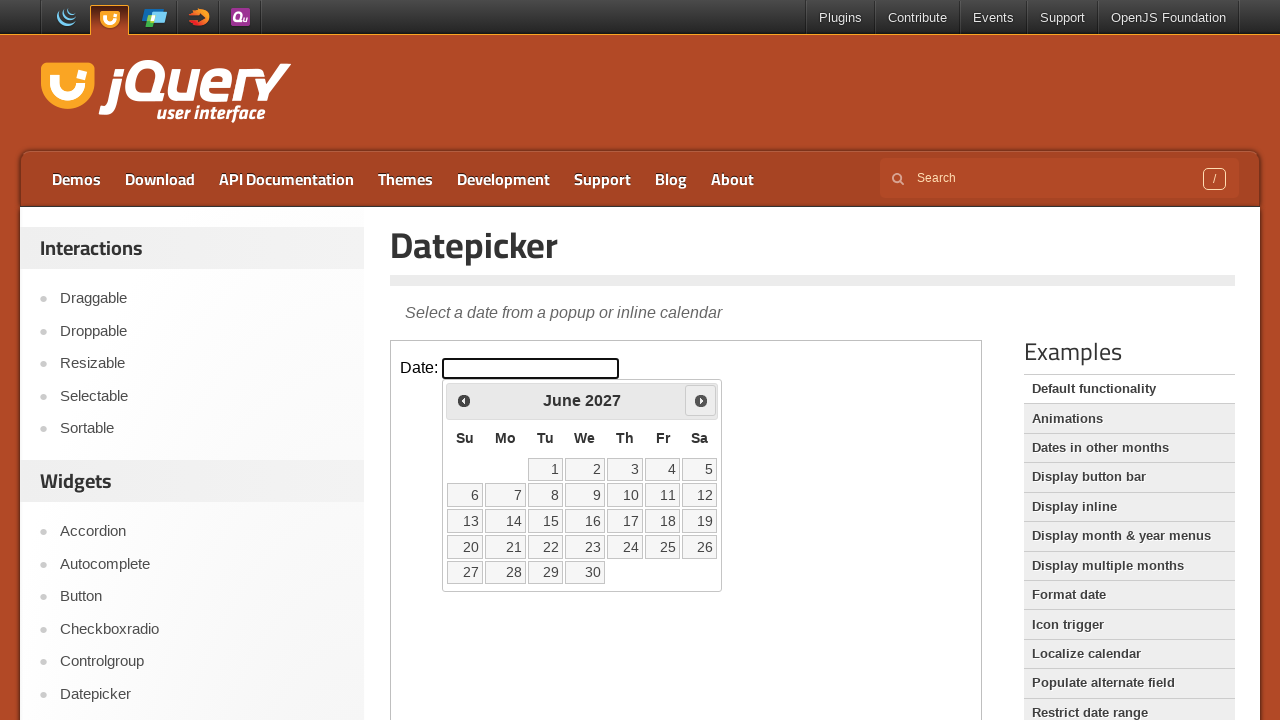

Waited for calendar animation to complete
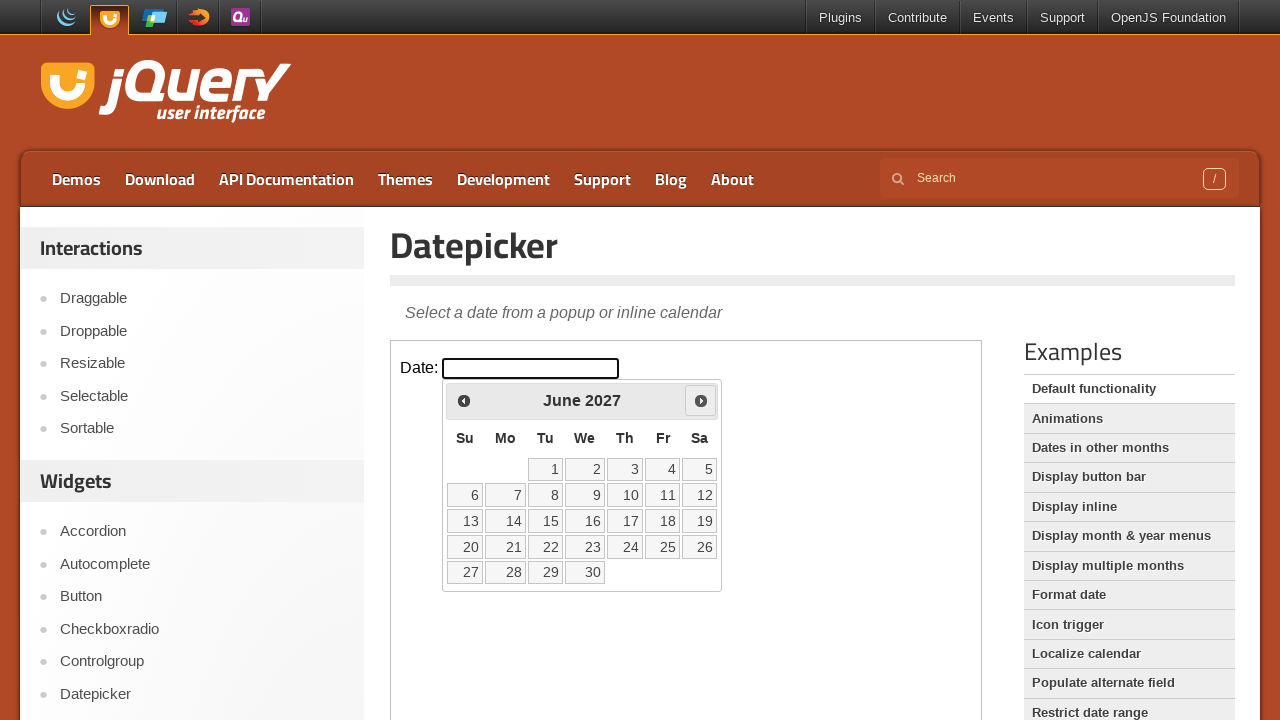

Retrieved current calendar date: June 2027
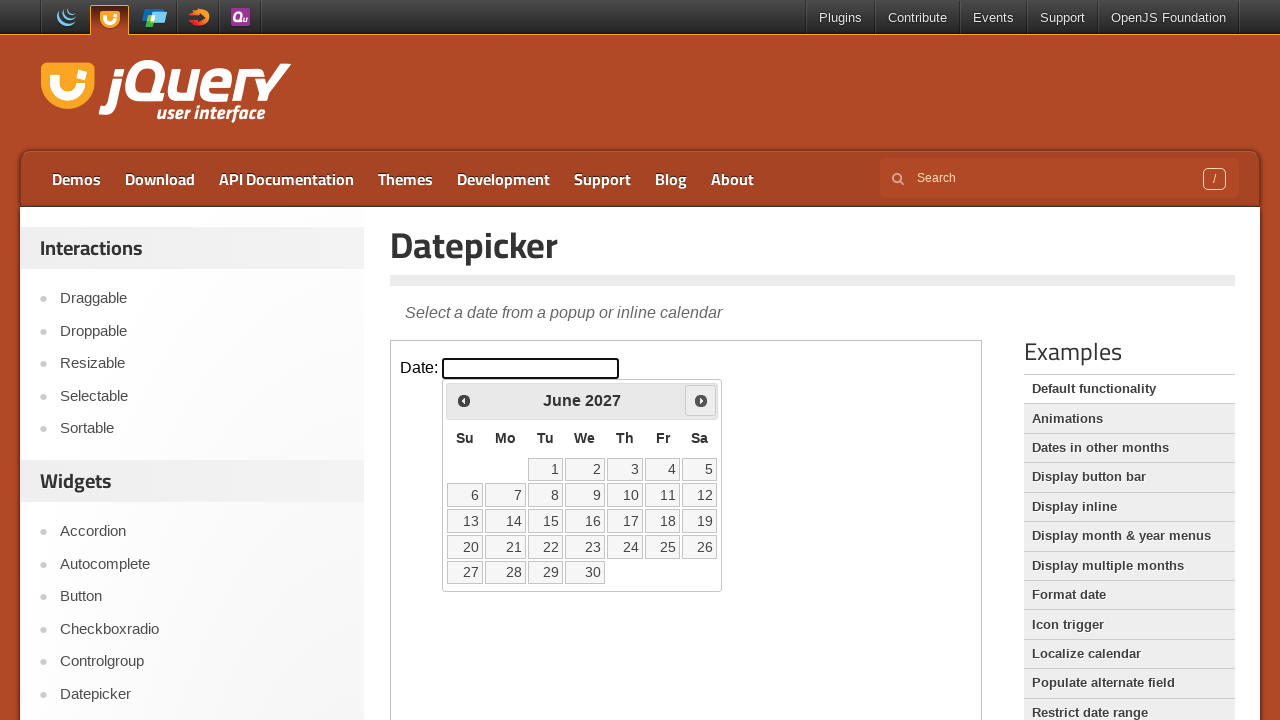

Clicked next button to advance calendar at (701, 400) on iframe >> nth=0 >> internal:control=enter-frame >> span.ui-icon-circle-triangle-
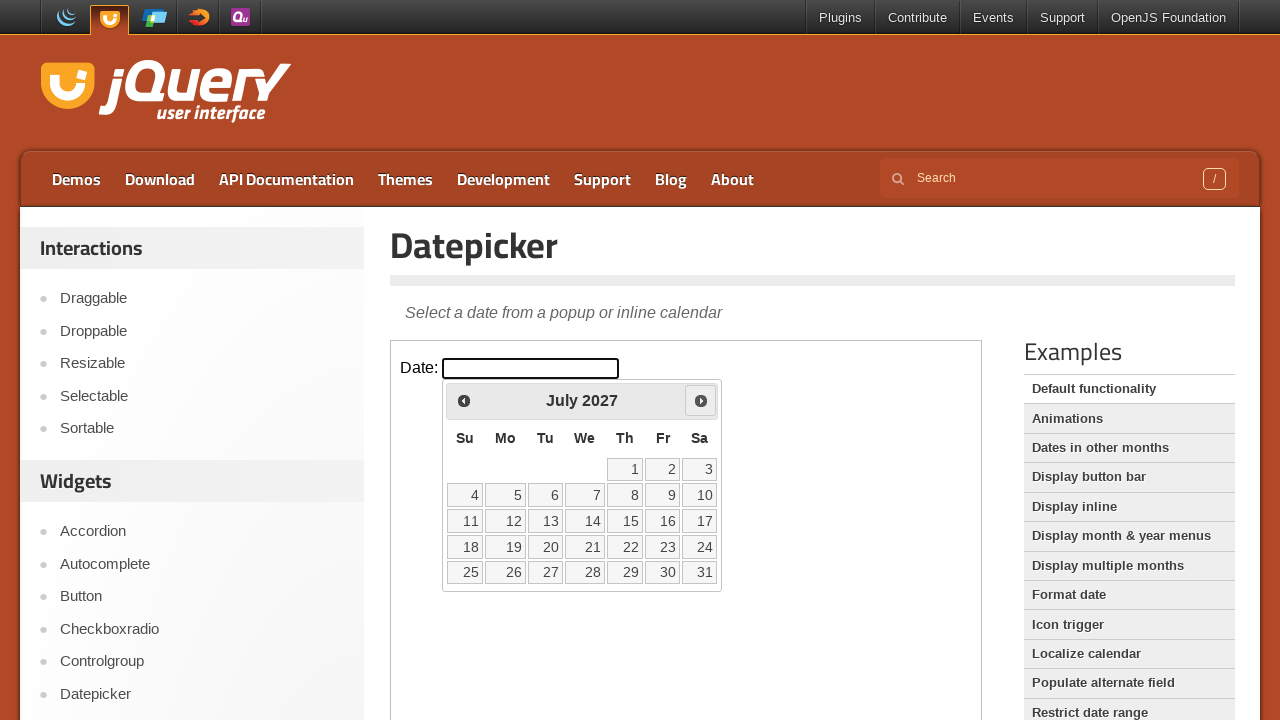

Waited for calendar animation to complete
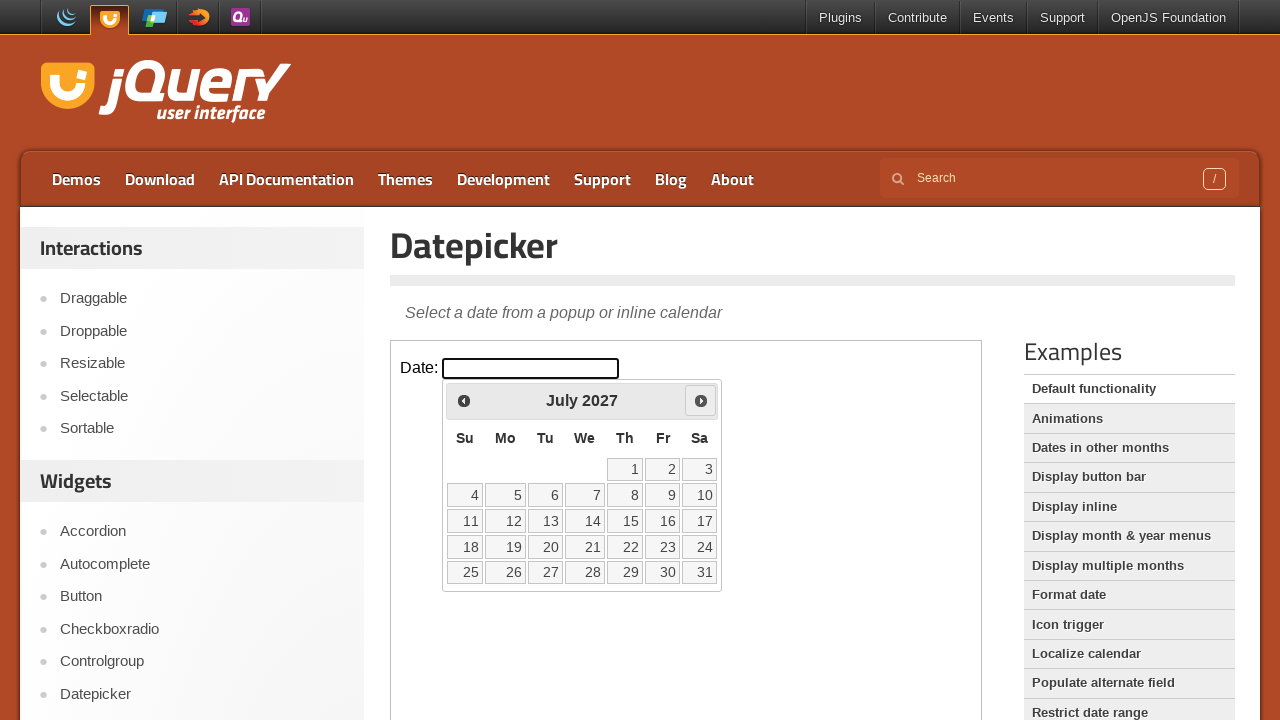

Retrieved current calendar date: July 2027
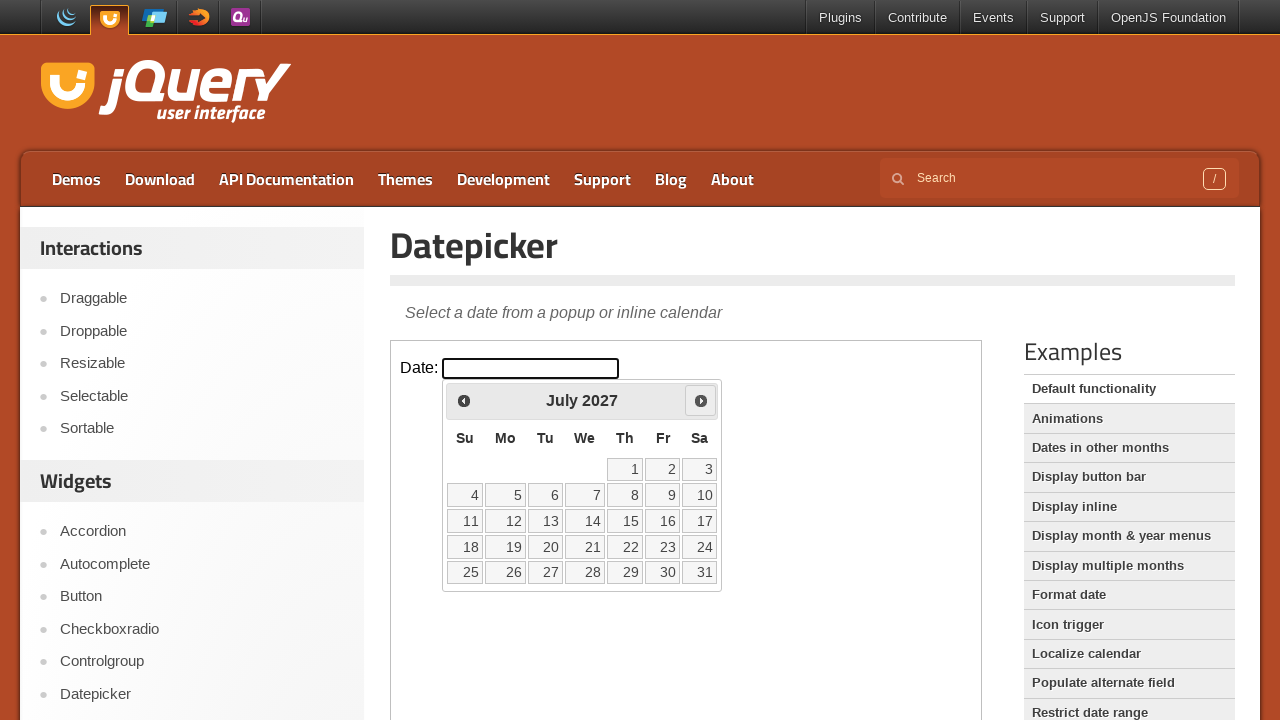

Clicked next button to advance calendar at (701, 400) on iframe >> nth=0 >> internal:control=enter-frame >> span.ui-icon-circle-triangle-
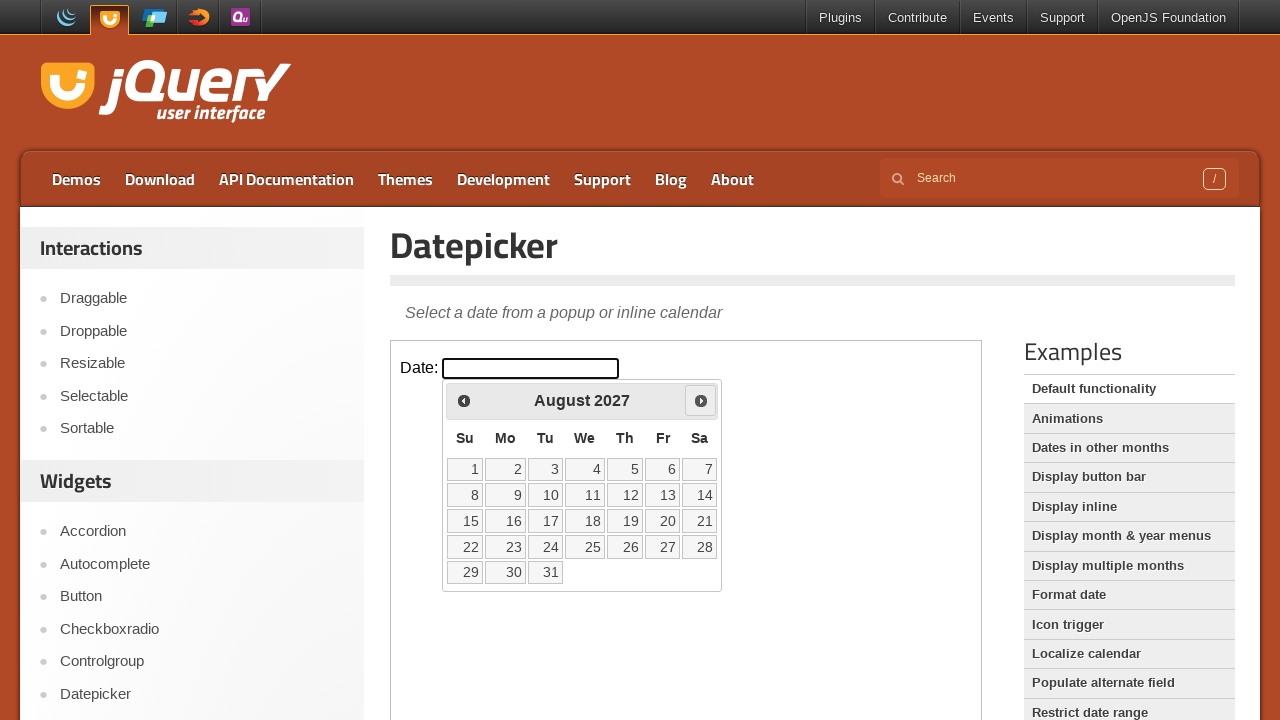

Waited for calendar animation to complete
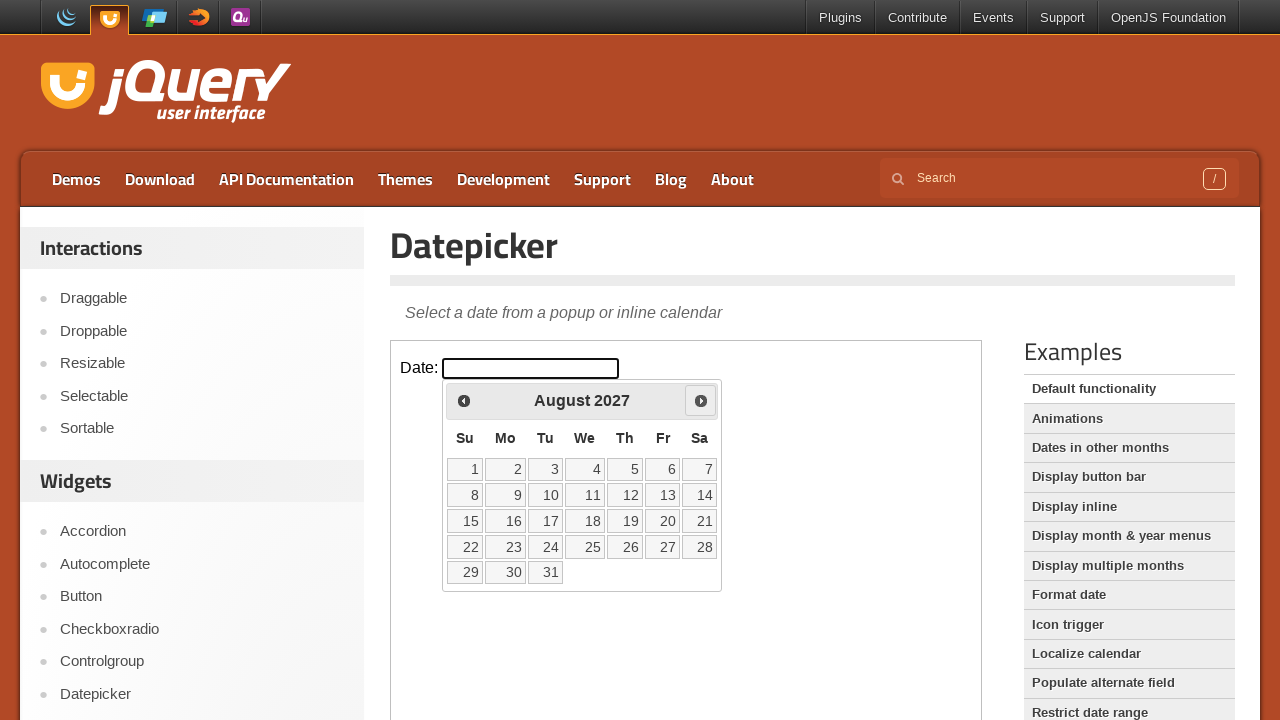

Retrieved current calendar date: August 2027
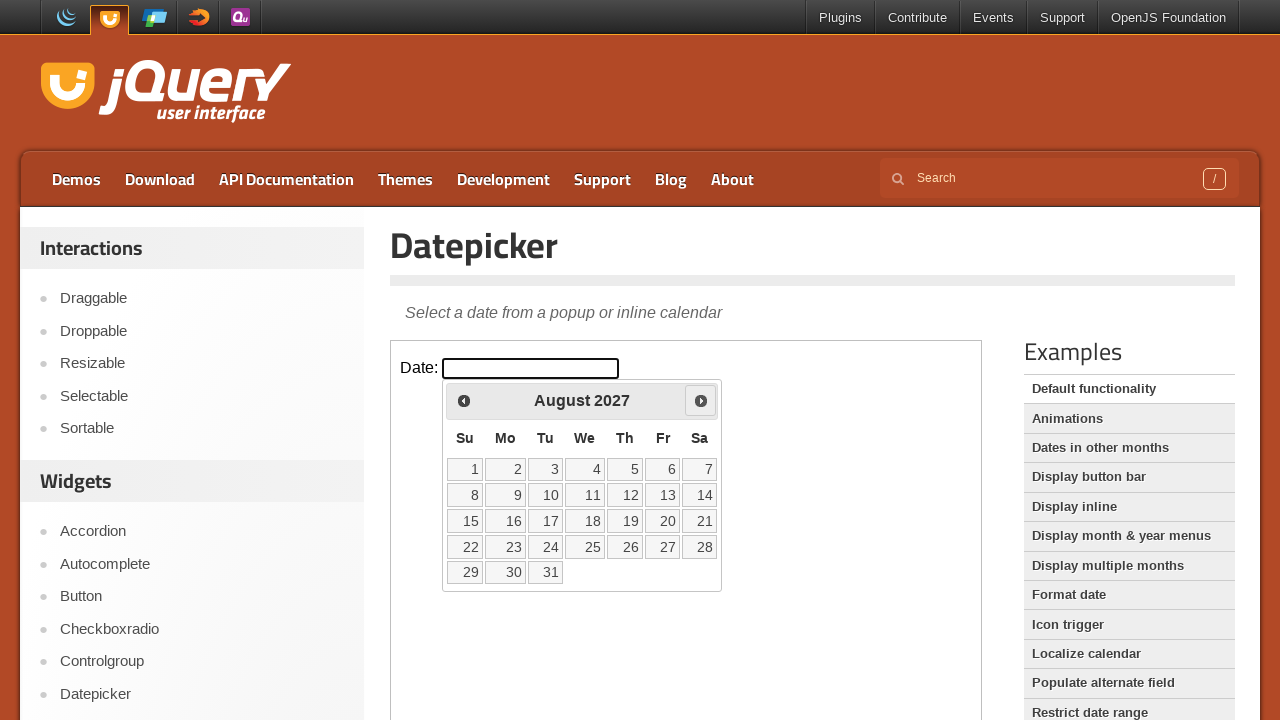

Reached target month and year: August 2027
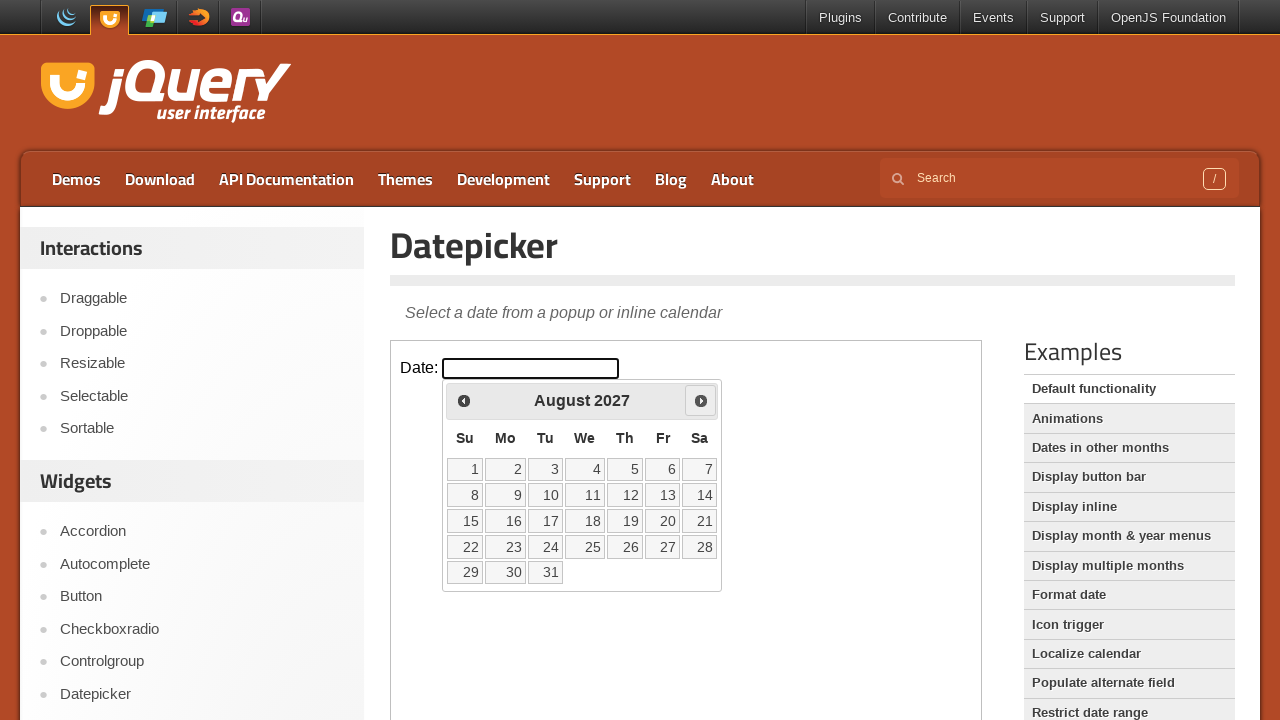

Retrieved all available dates from the calendar
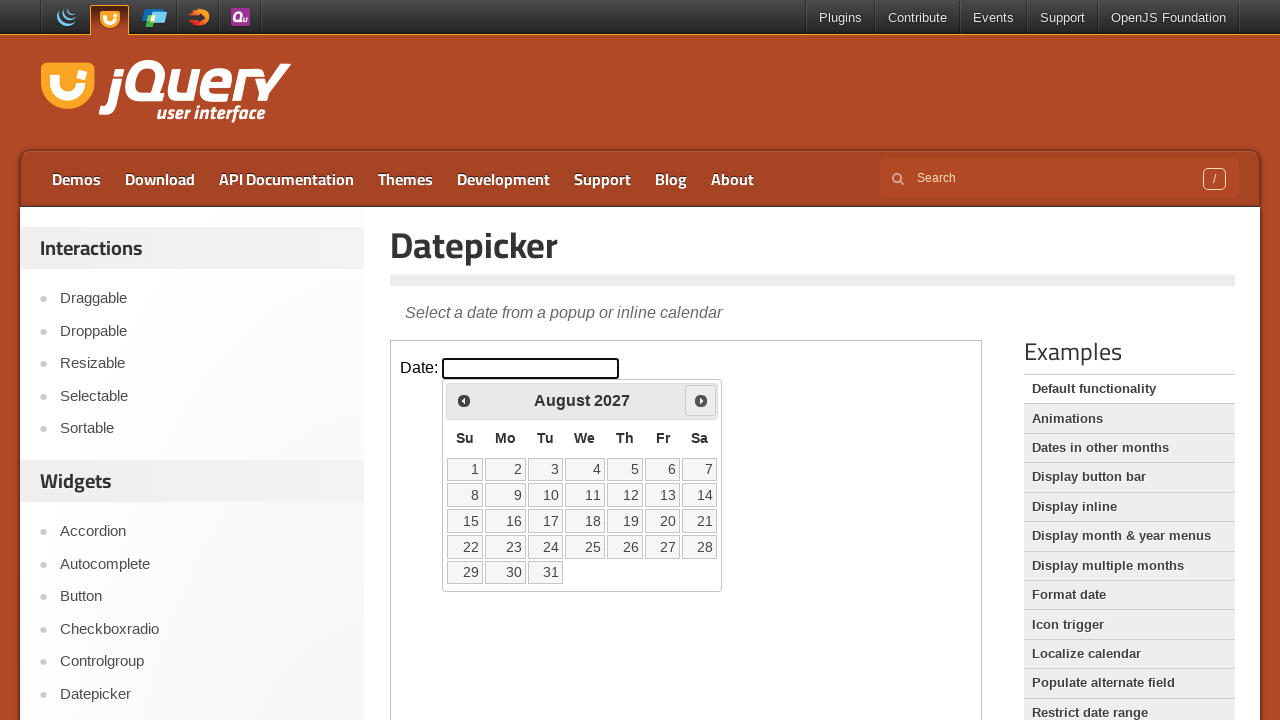

Clicked on day 10 to select the date at (545, 495) on iframe >> nth=0 >> internal:control=enter-frame >> table.ui-datepicker-calendar 
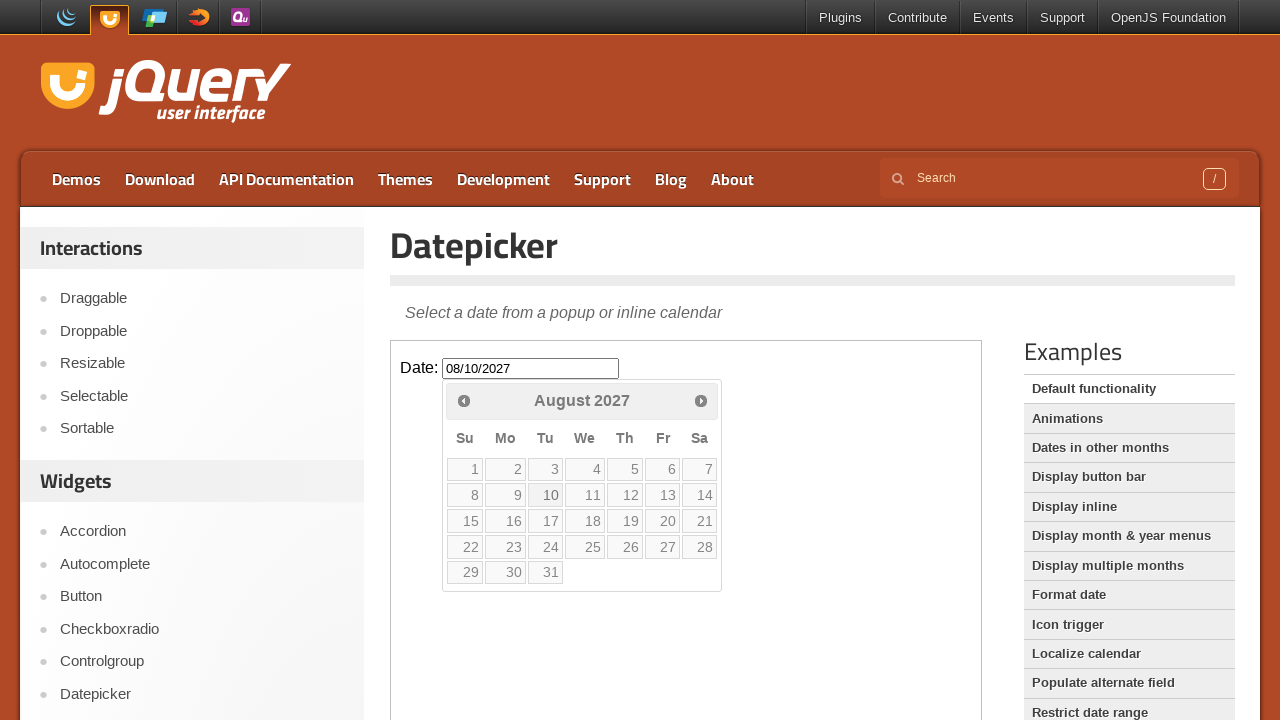

Verified that the datepicker input is visible after date selection
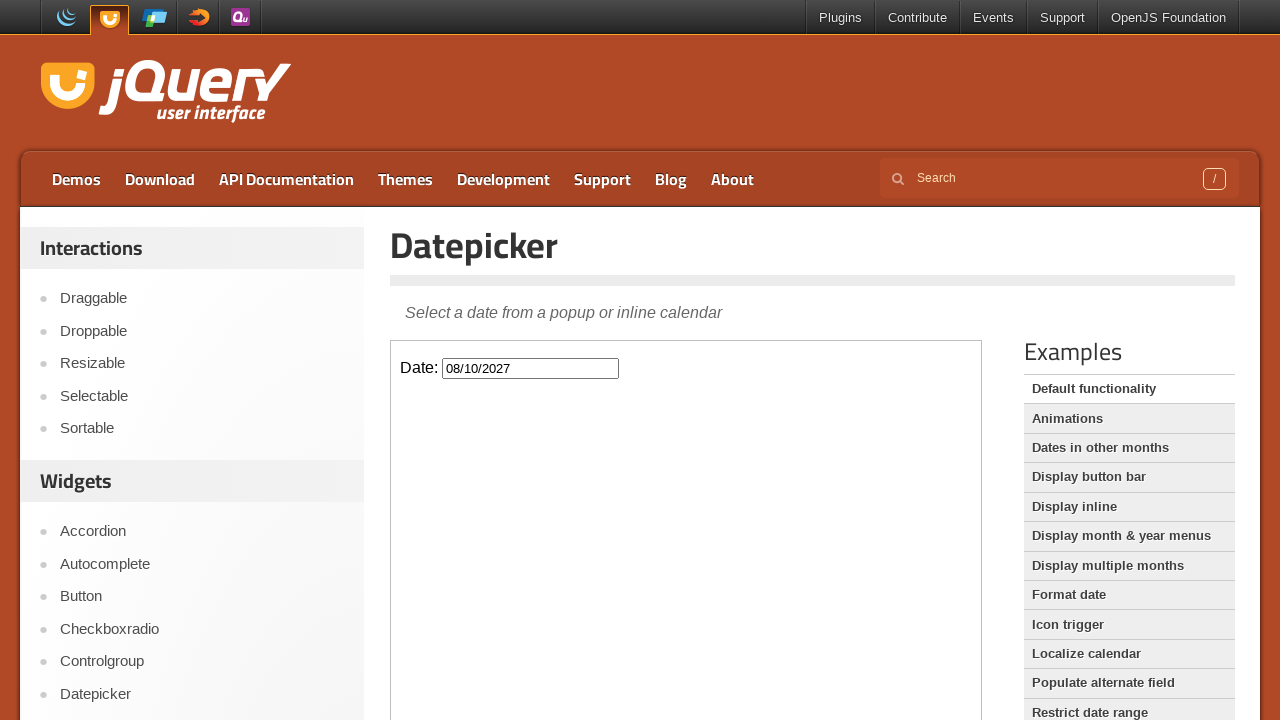

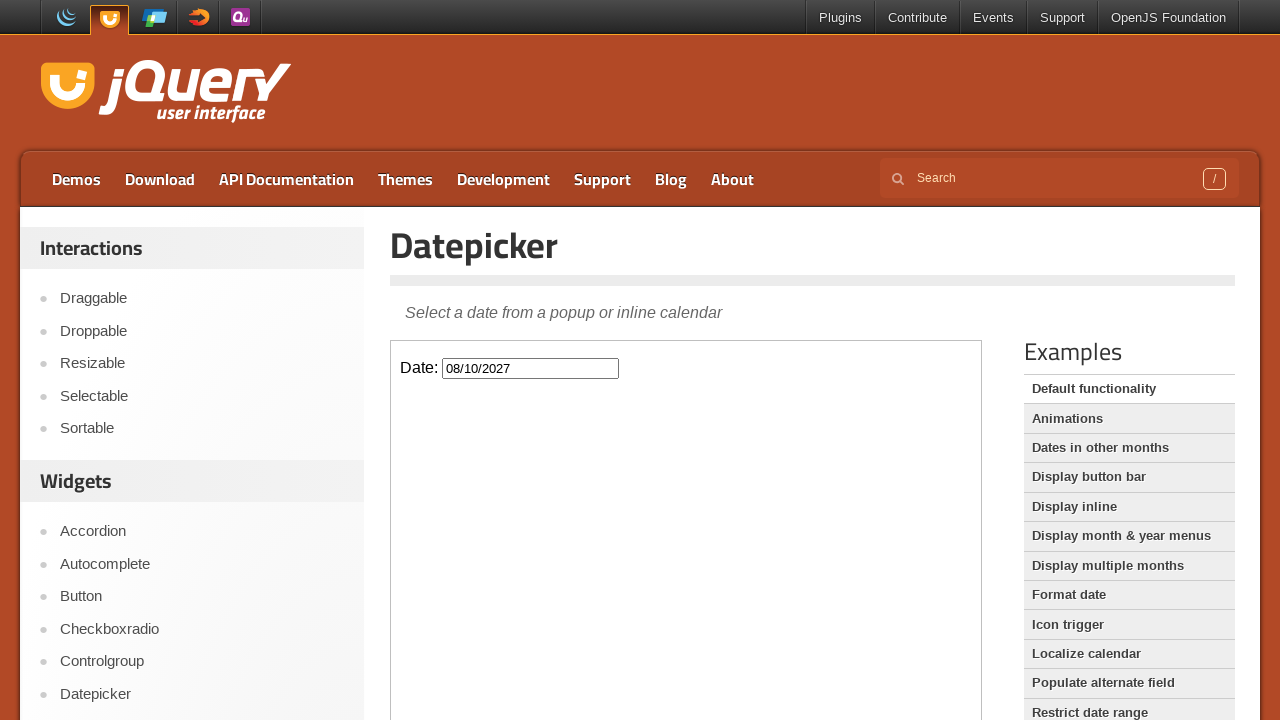